Tests checkbox functionality by randomly clicking on day checkboxes until Friday is clicked 3 times, verifying checkboxes are enabled before clicking.

Starting URL: http://samples.gwtproject.org/samples/Showcase/Showcase.html#!CwCheckBox

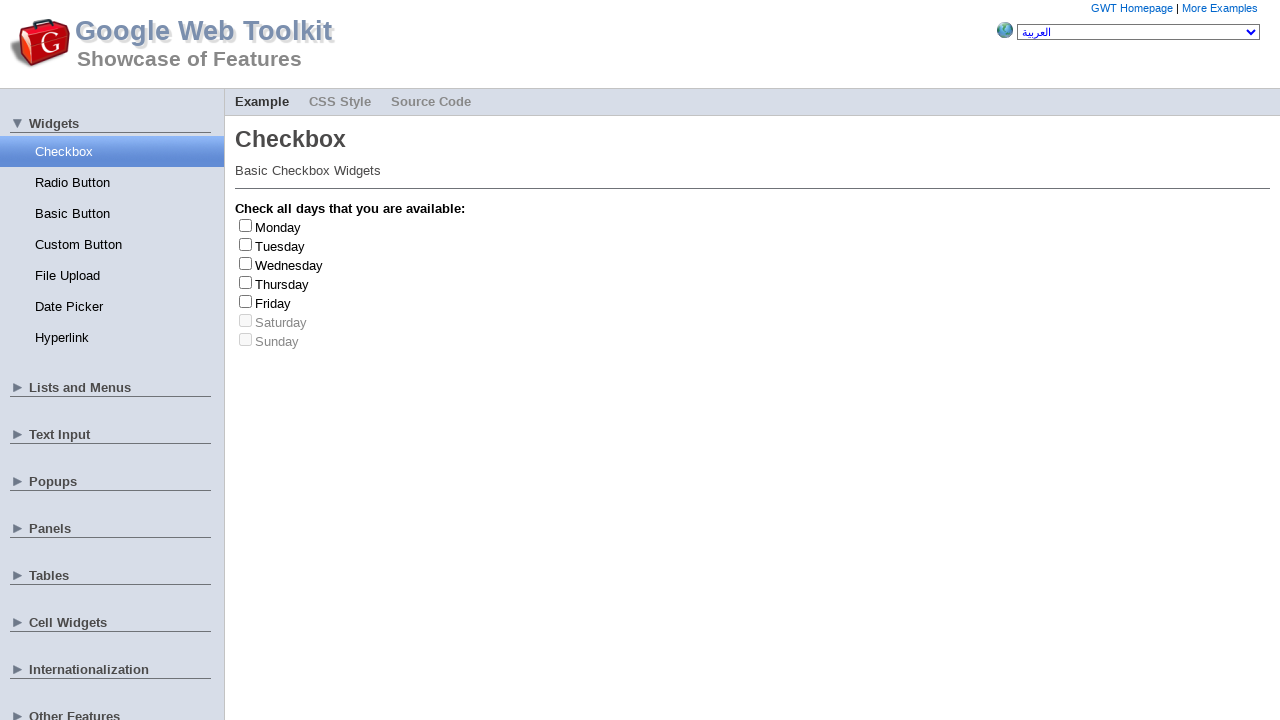

Waited for checkbox labels to load
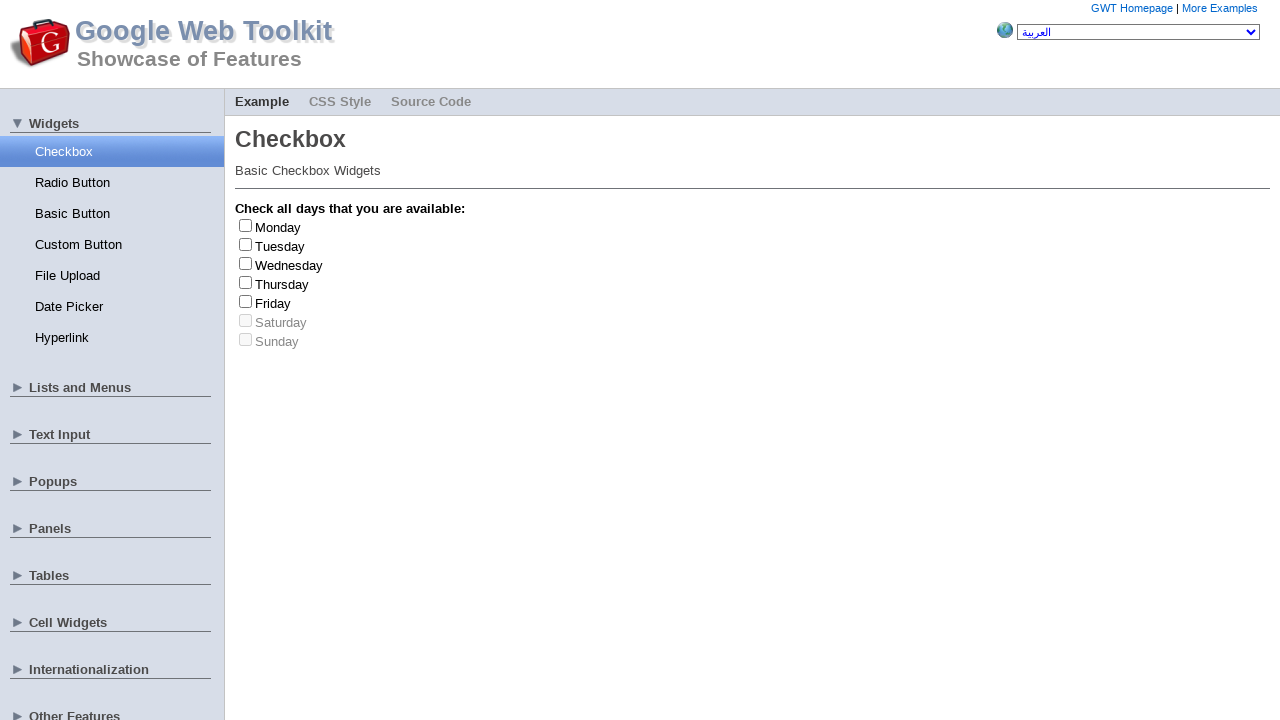

Located all checkbox labels
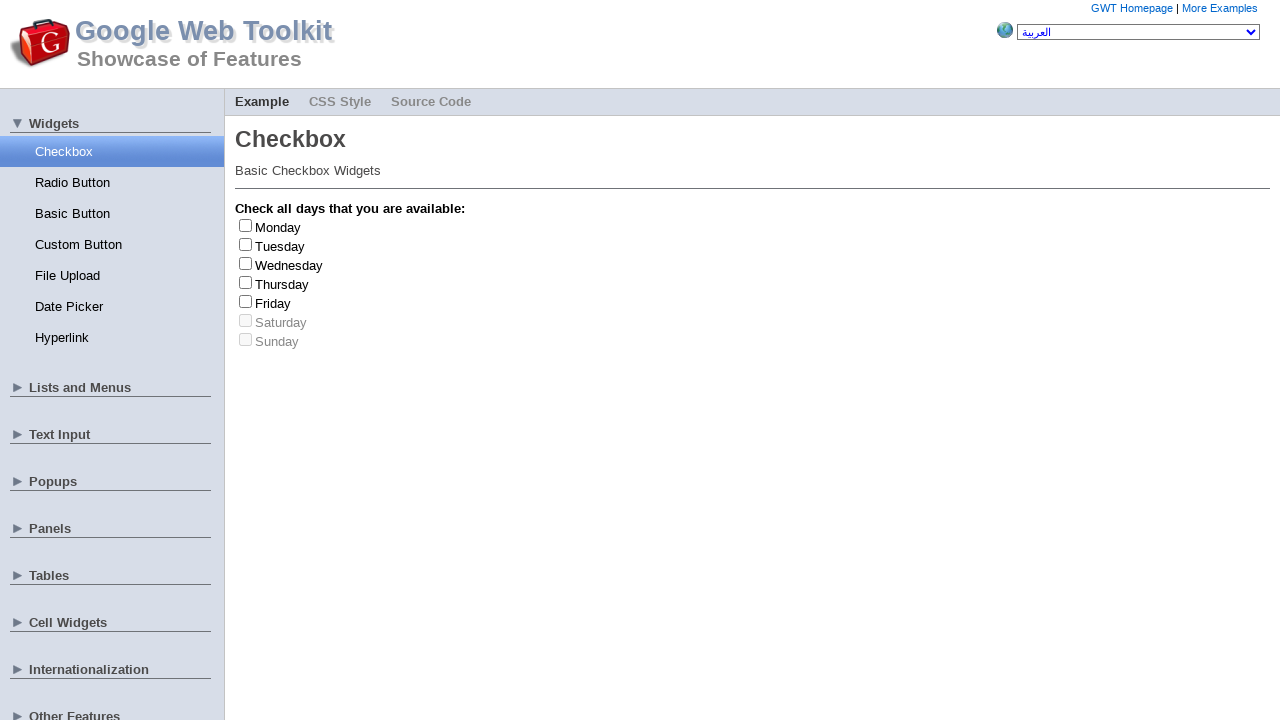

Located all checkbox inputs
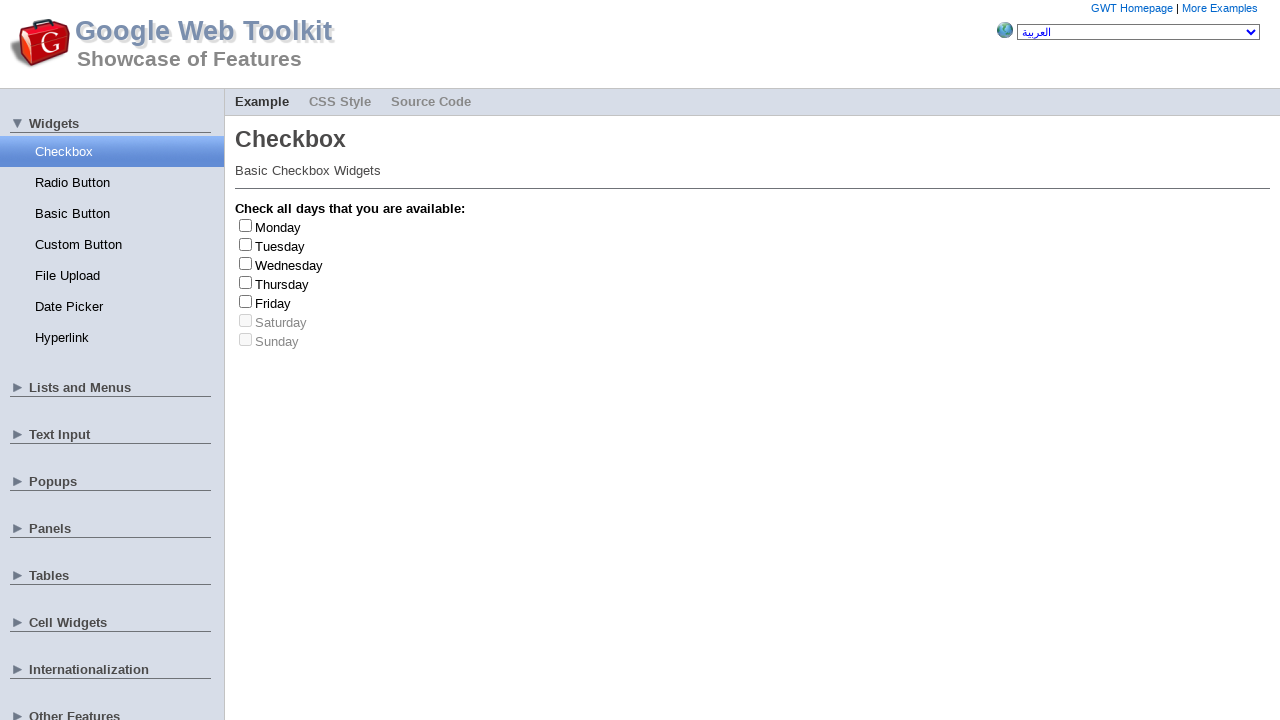

Clicked checkbox at index 1 to check at (280, 246) on .gwt-CheckBox>label >> nth=1
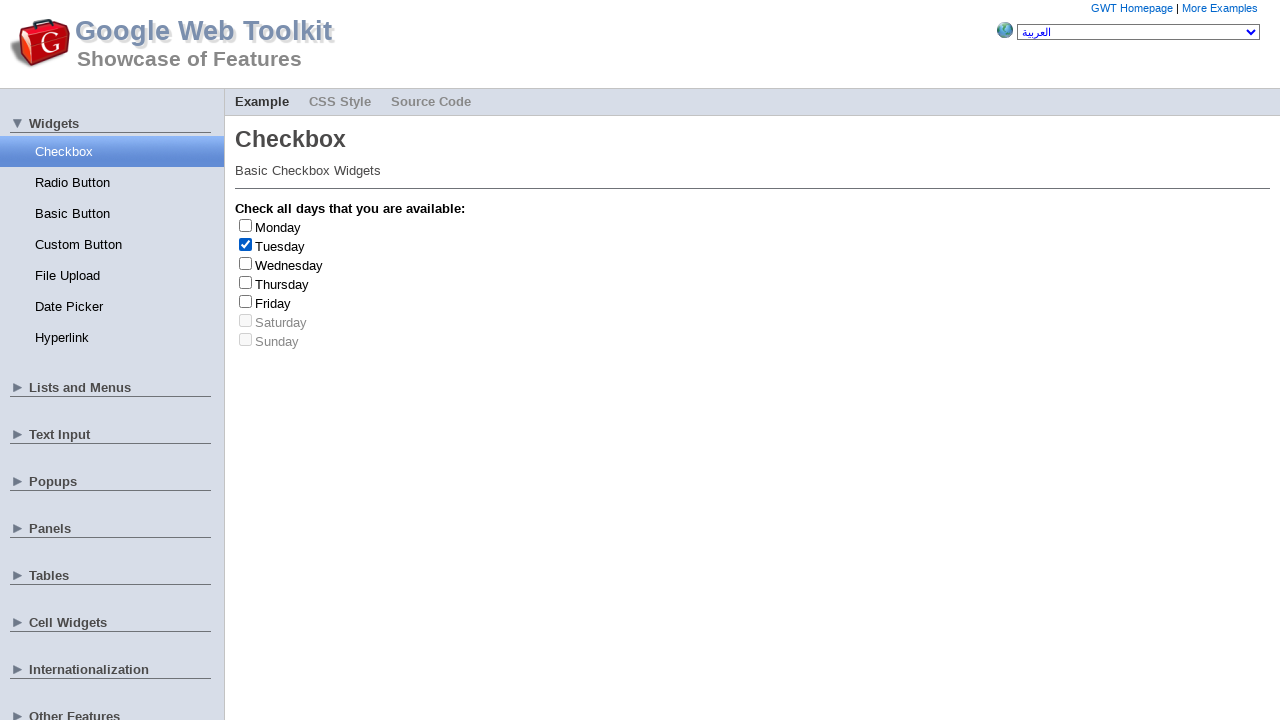

Retrieved label text: 'Tuesday'
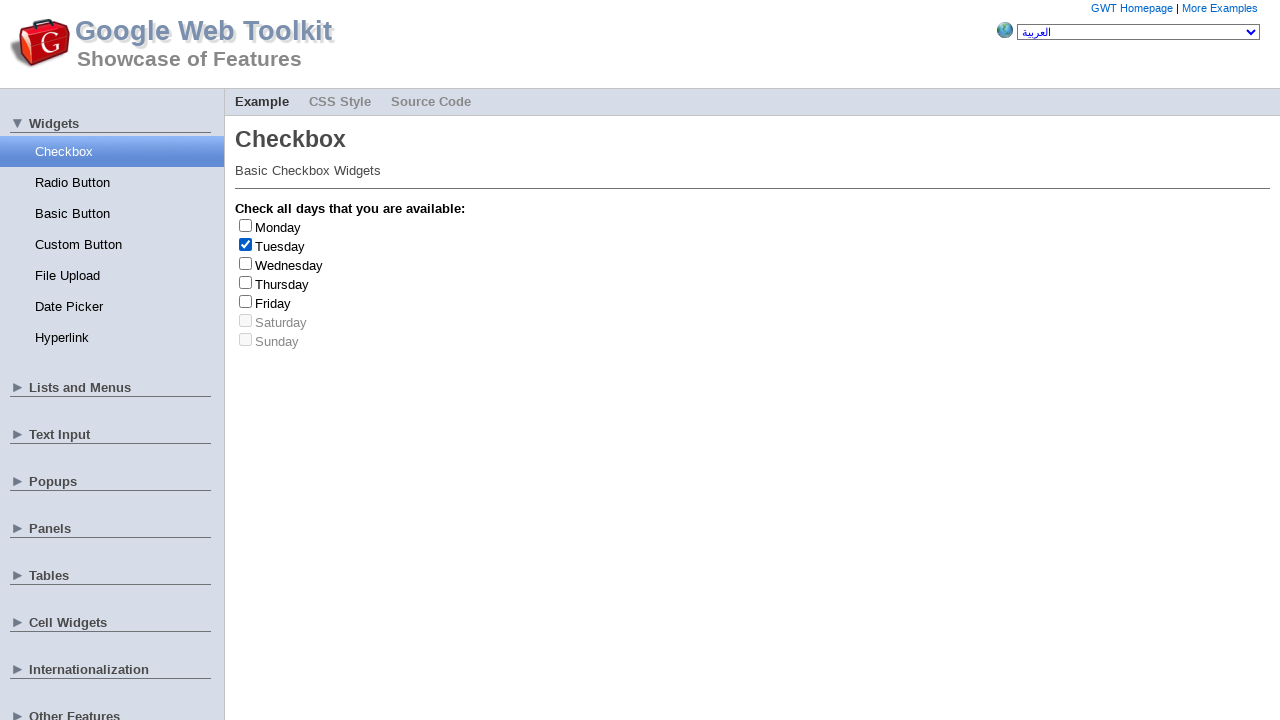

Clicked checkbox at index 1 to uncheck at (280, 246) on .gwt-CheckBox>label >> nth=1
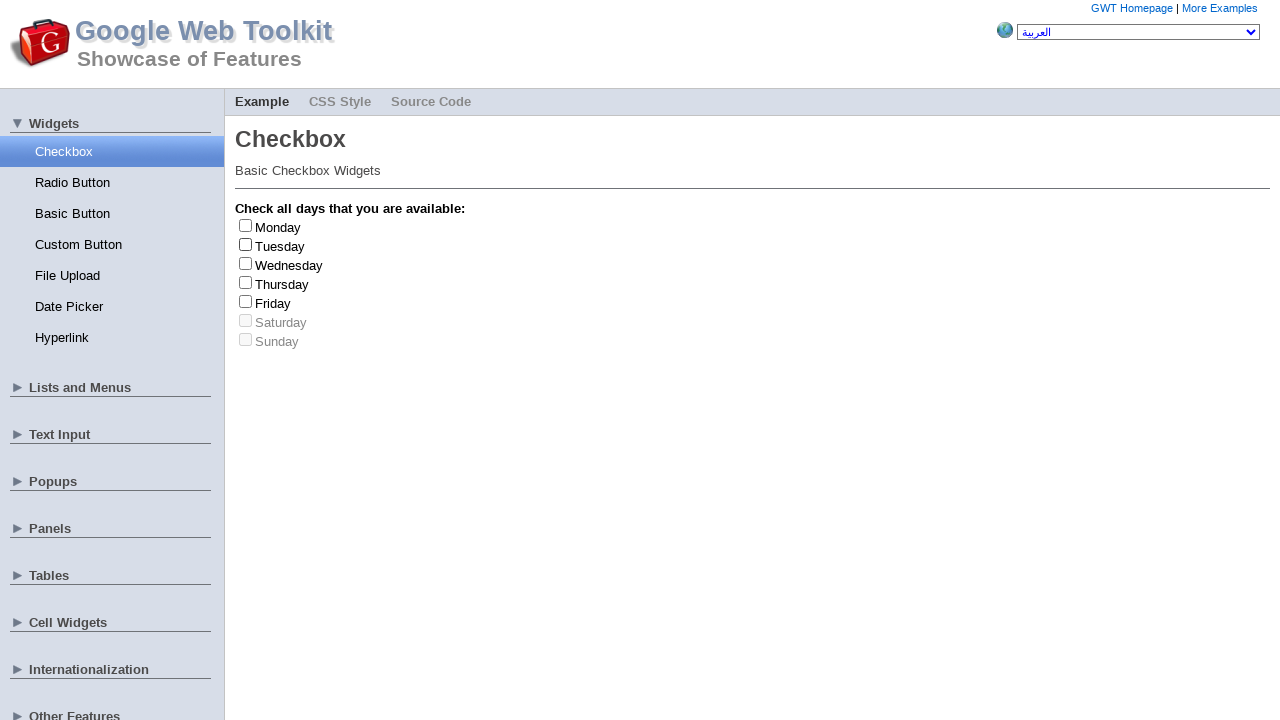

Clicked checkbox at index 2 to check at (289, 265) on .gwt-CheckBox>label >> nth=2
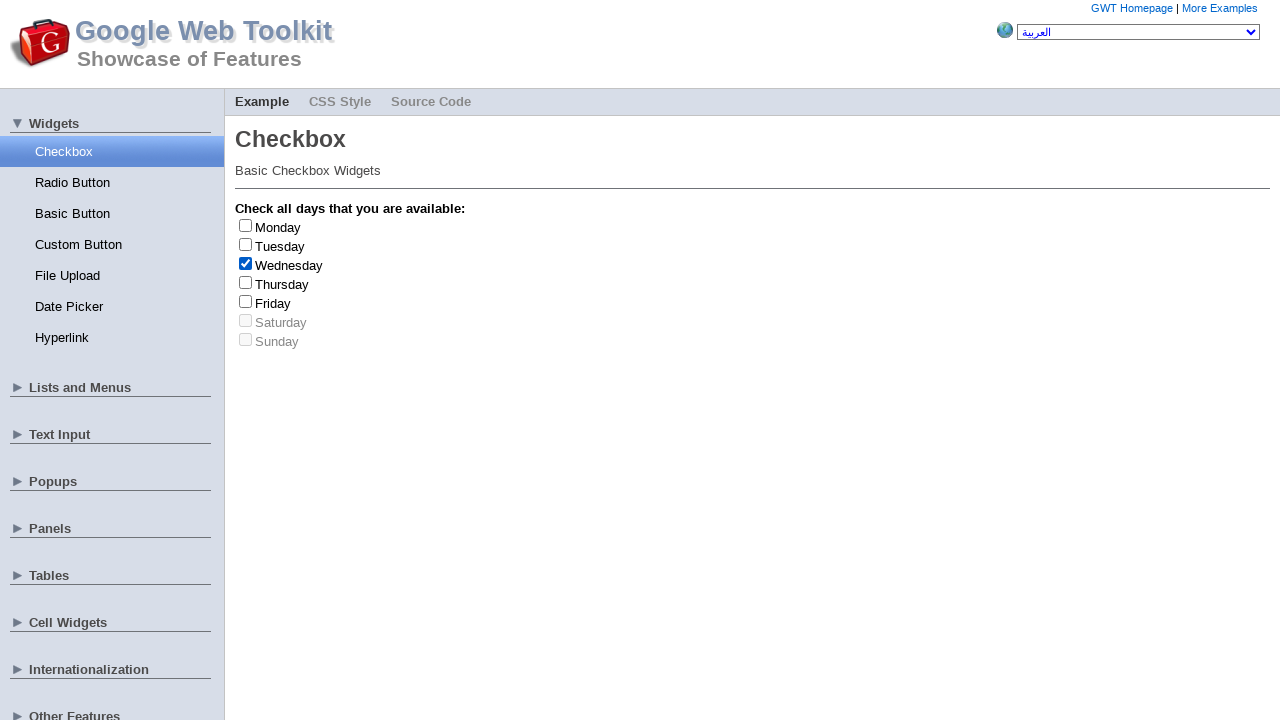

Retrieved label text: 'Wednesday'
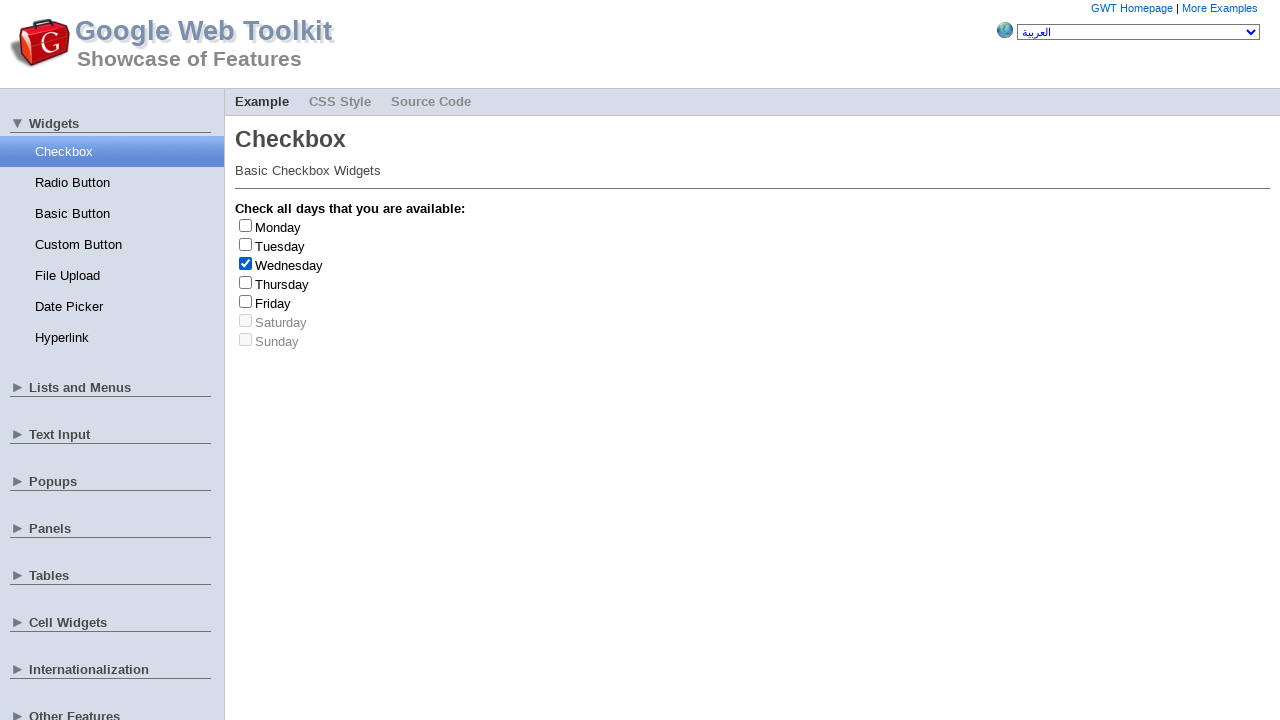

Clicked checkbox at index 2 to uncheck at (289, 265) on .gwt-CheckBox>label >> nth=2
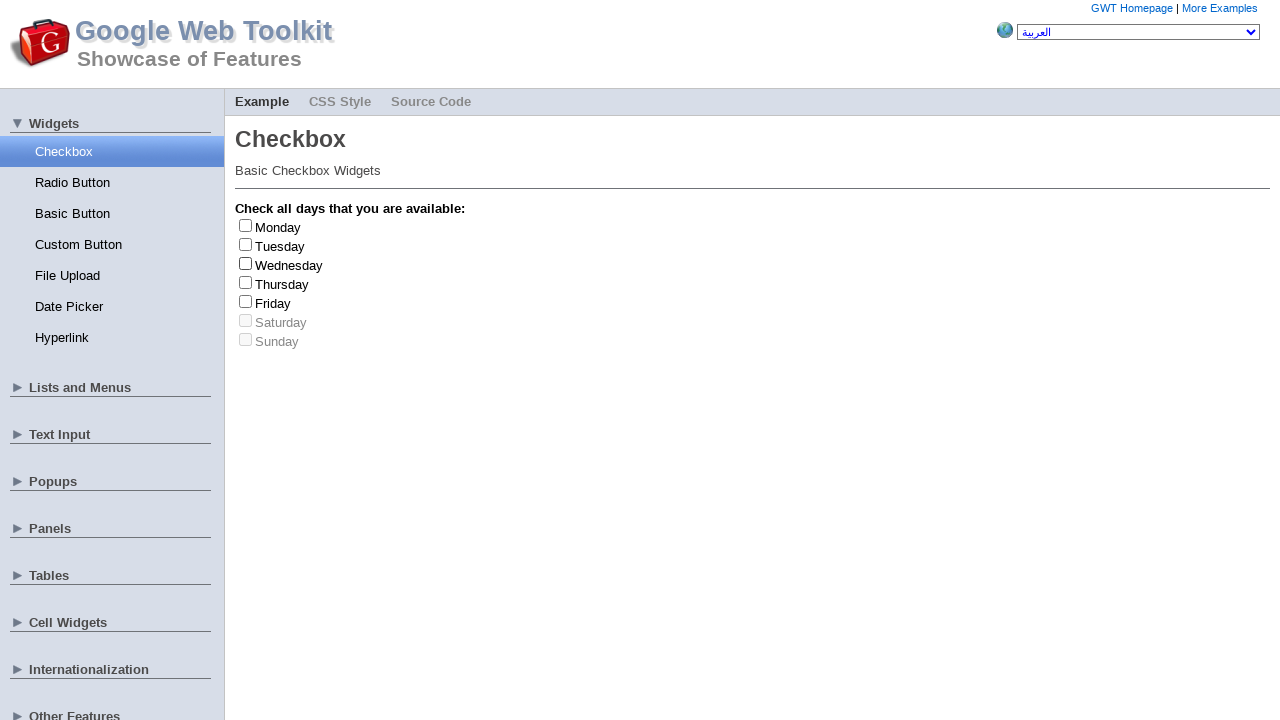

Clicked checkbox at index 2 to check at (289, 265) on .gwt-CheckBox>label >> nth=2
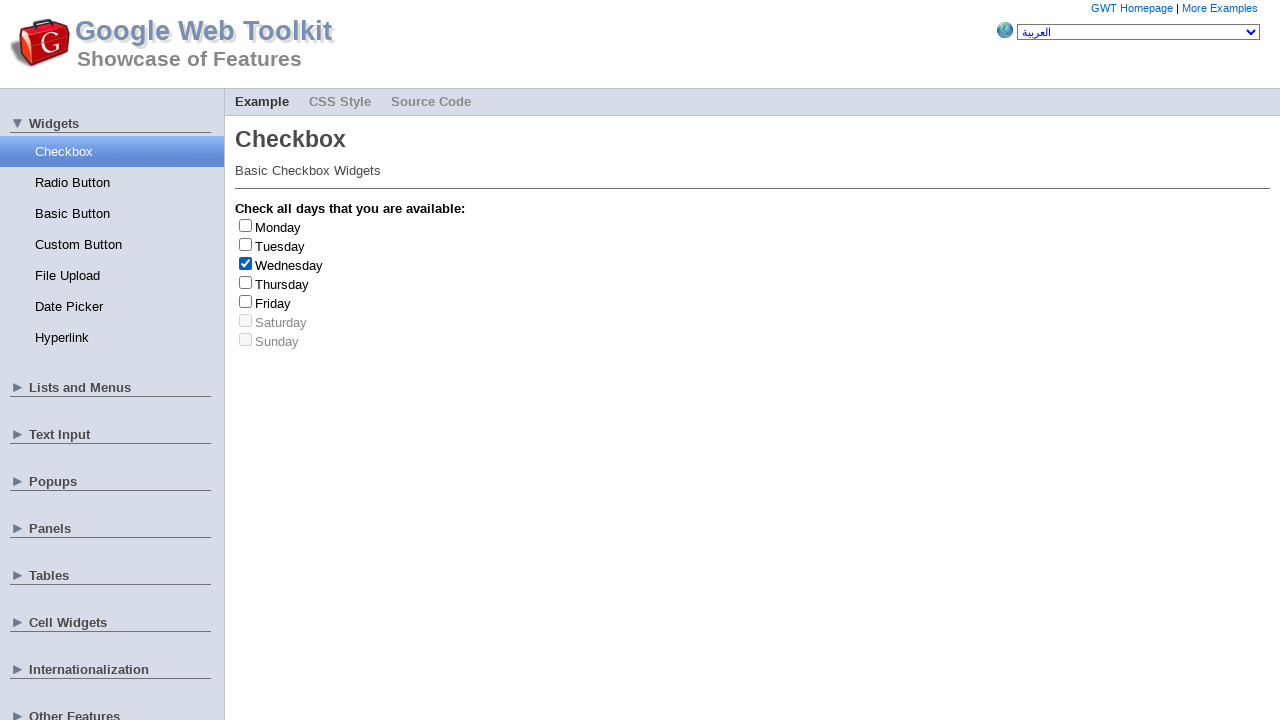

Retrieved label text: 'Wednesday'
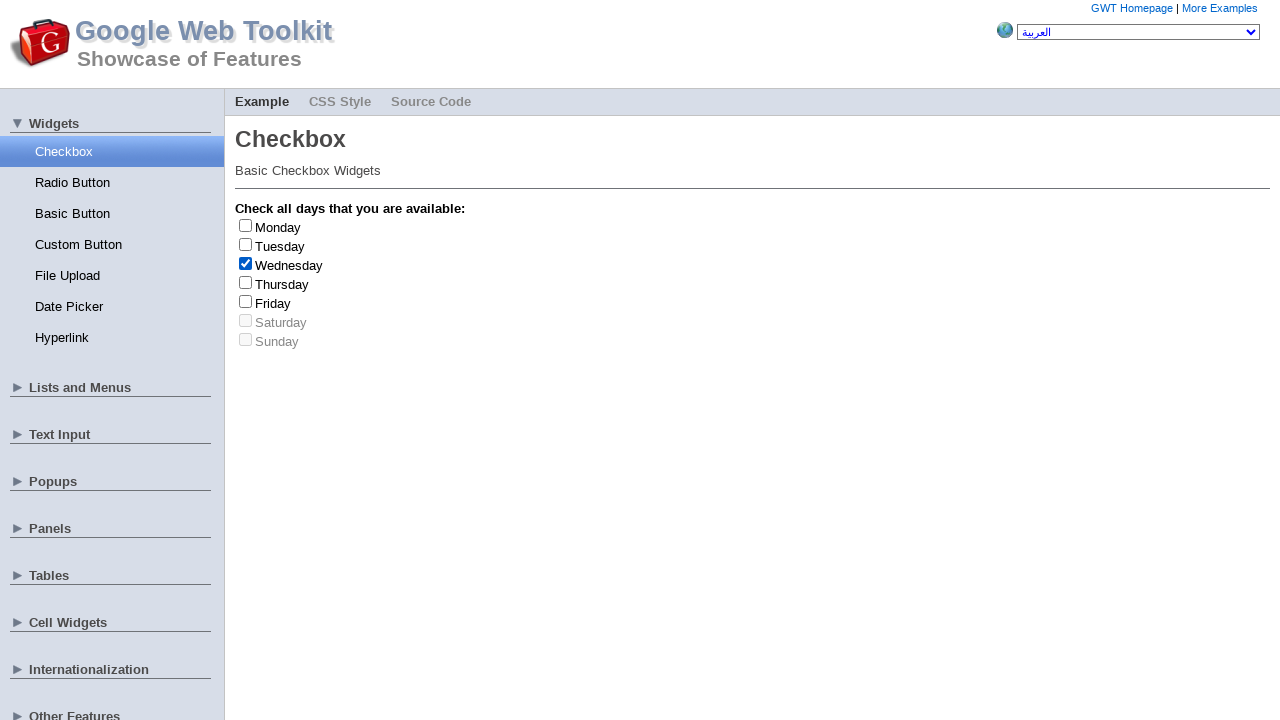

Clicked checkbox at index 2 to uncheck at (289, 265) on .gwt-CheckBox>label >> nth=2
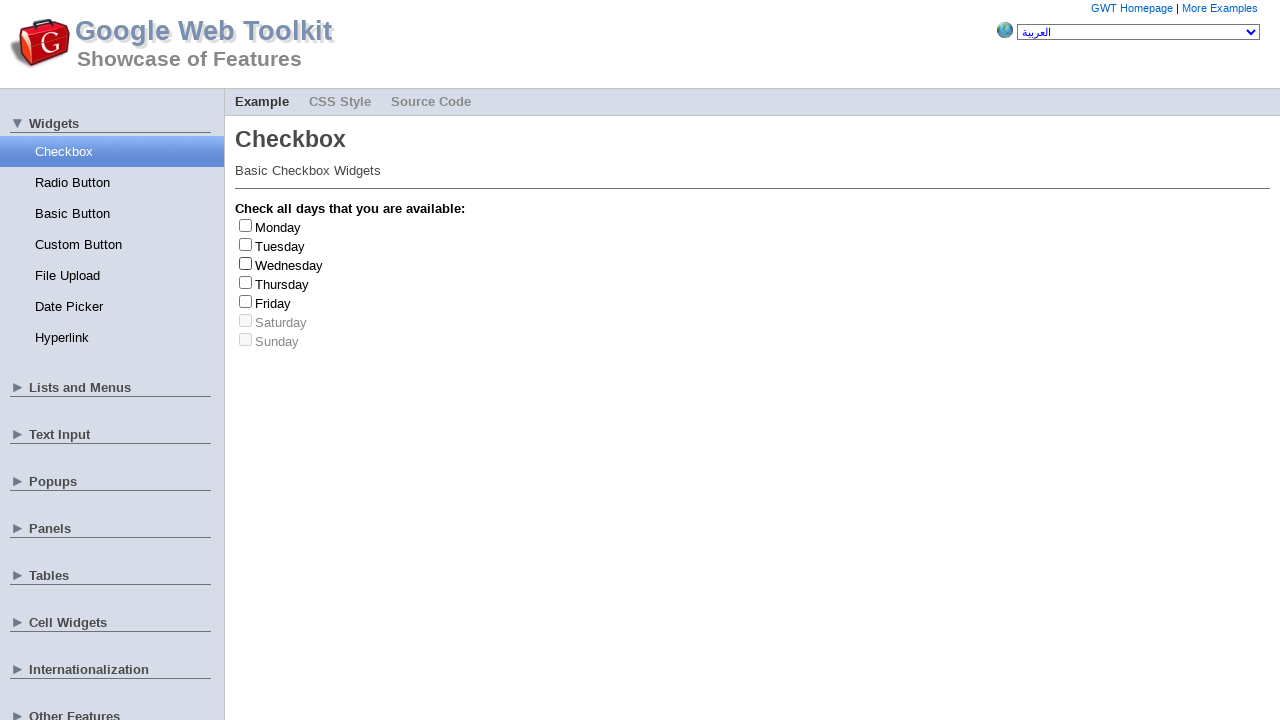

Clicked checkbox at index 3 to check at (282, 284) on .gwt-CheckBox>label >> nth=3
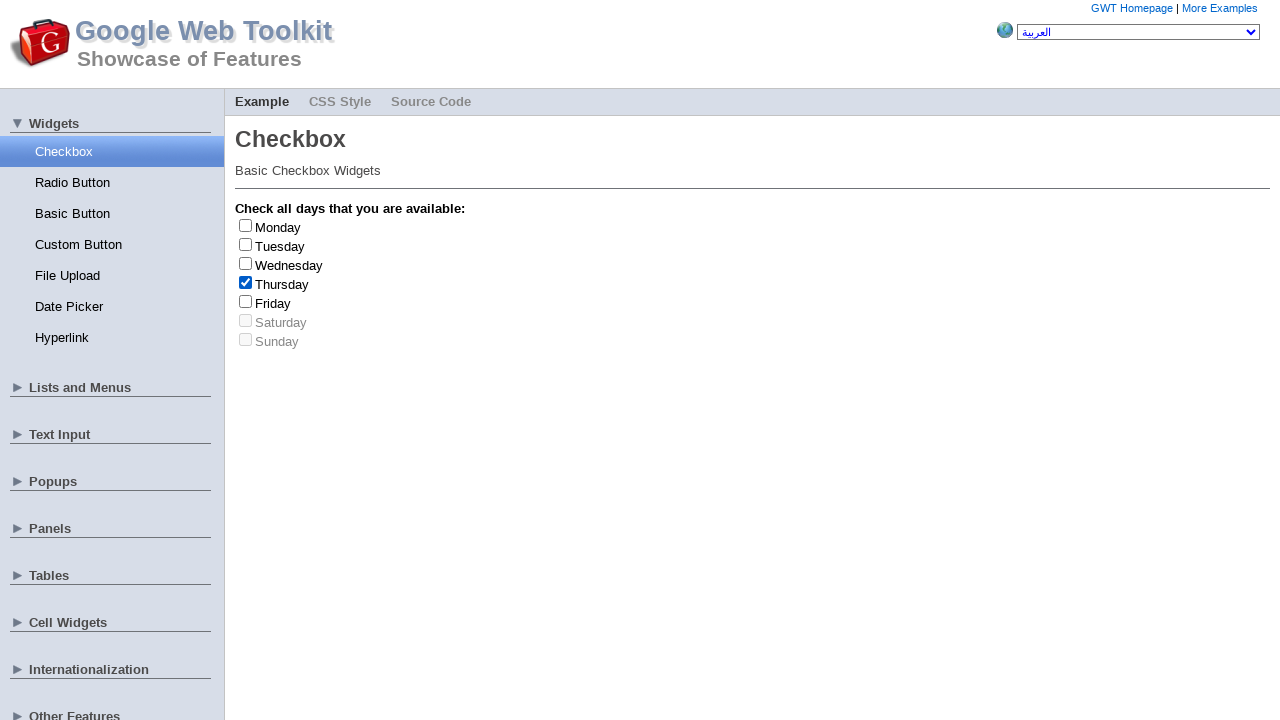

Retrieved label text: 'Thursday'
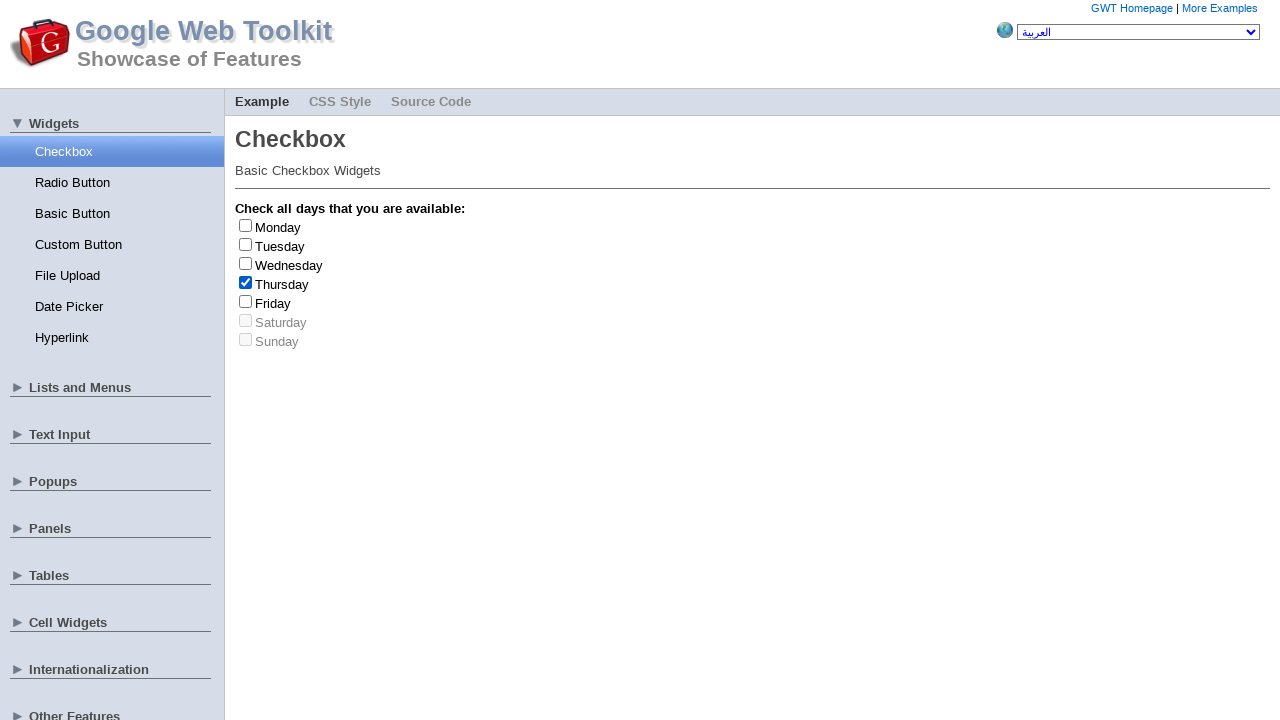

Clicked checkbox at index 3 to uncheck at (282, 284) on .gwt-CheckBox>label >> nth=3
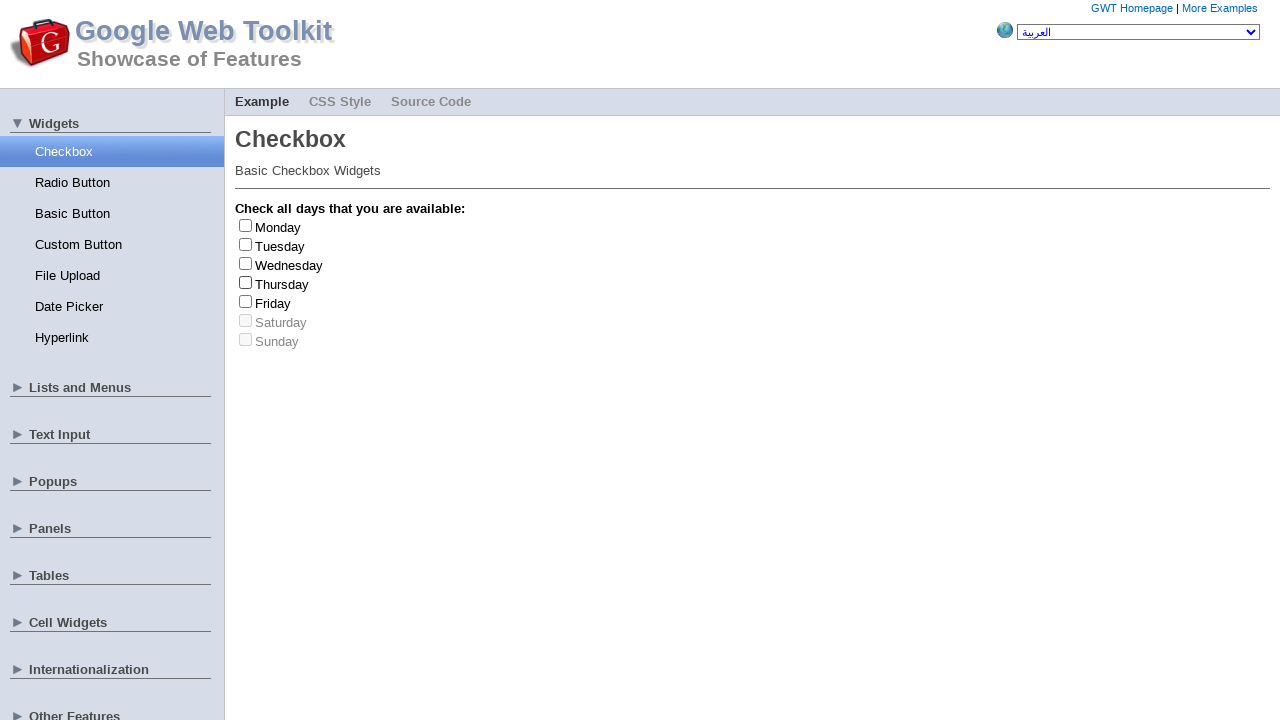

Clicked checkbox at index 1 to check at (280, 246) on .gwt-CheckBox>label >> nth=1
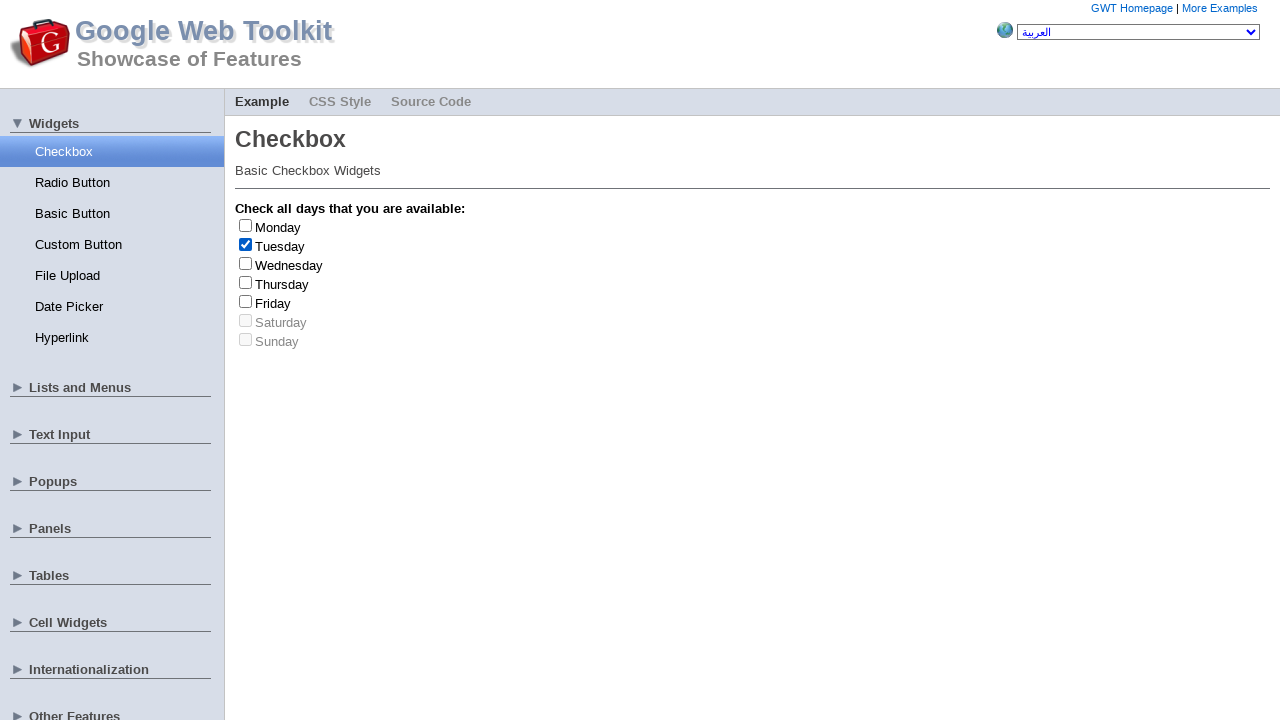

Retrieved label text: 'Tuesday'
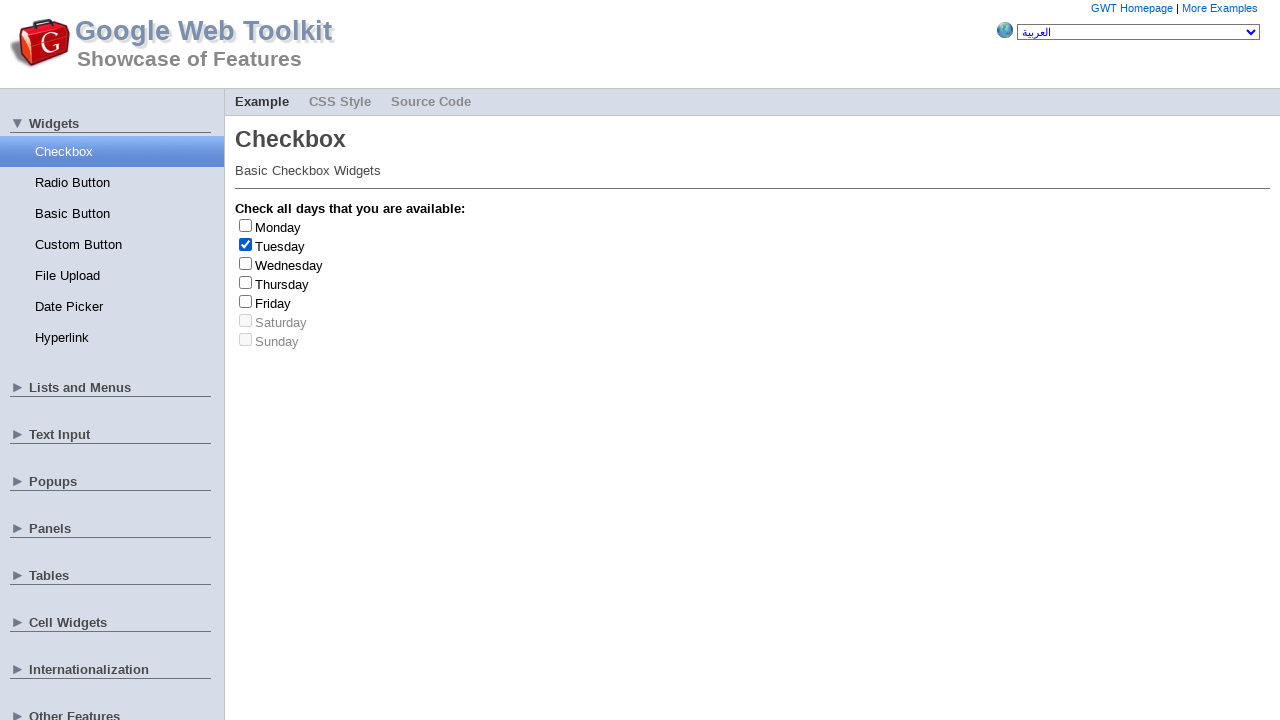

Clicked checkbox at index 1 to uncheck at (280, 246) on .gwt-CheckBox>label >> nth=1
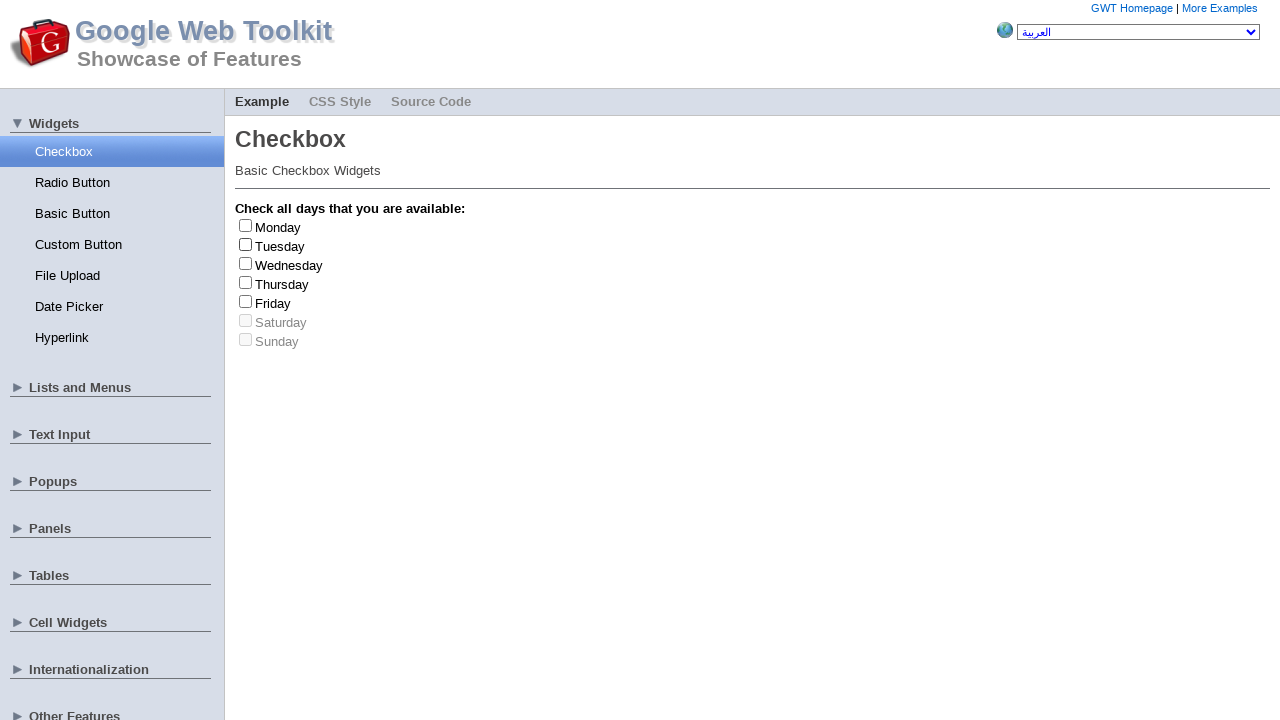

Clicked checkbox at index 4 to check at (273, 303) on .gwt-CheckBox>label >> nth=4
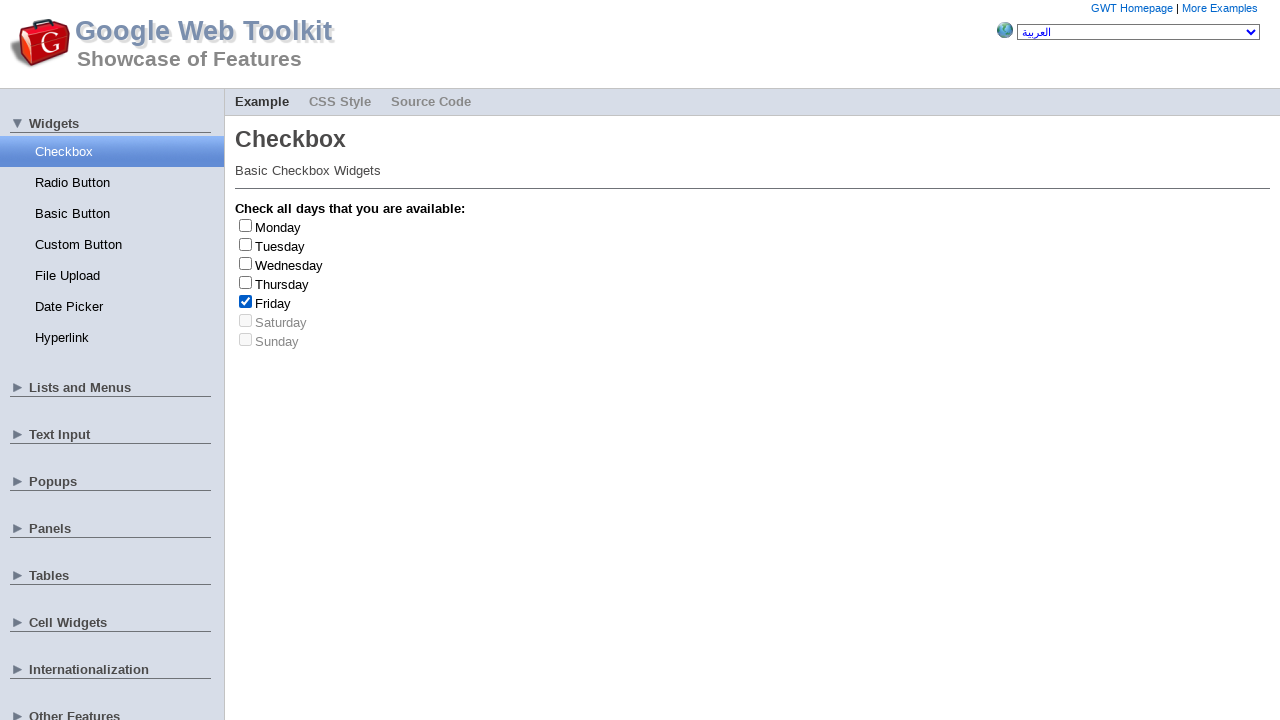

Retrieved label text: 'Friday'
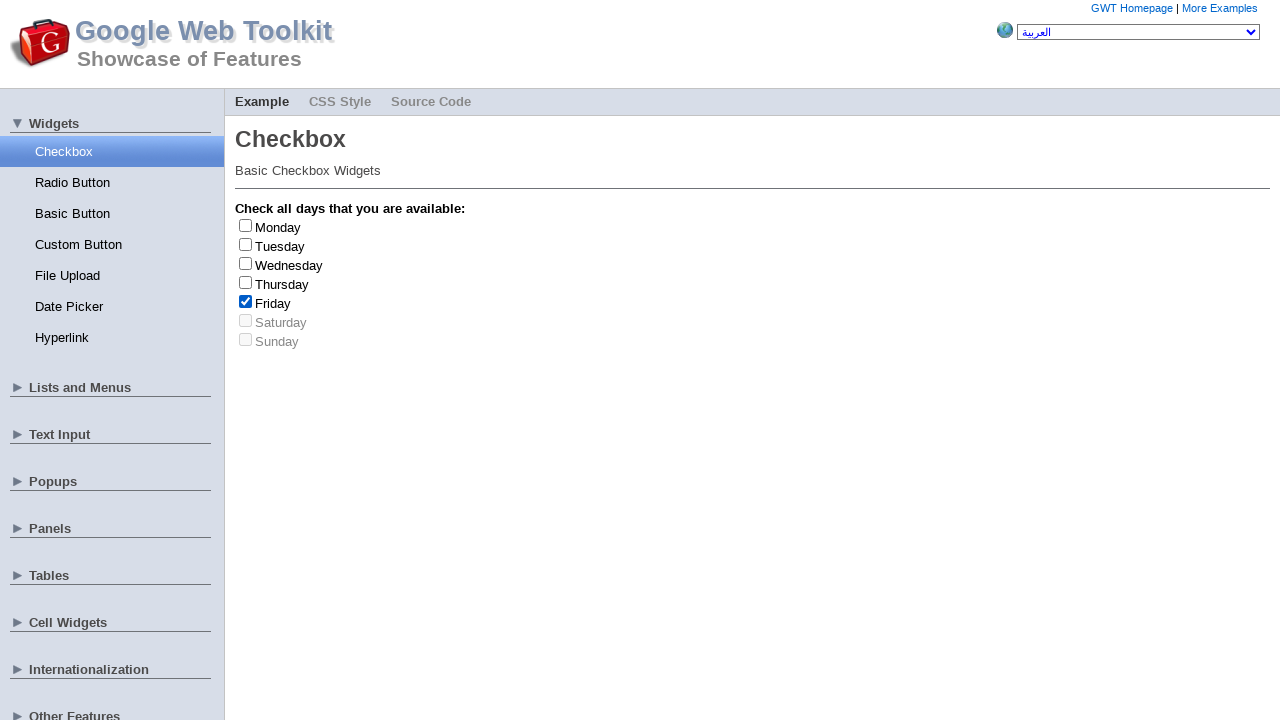

Friday checkbox clicked 1 time(s)
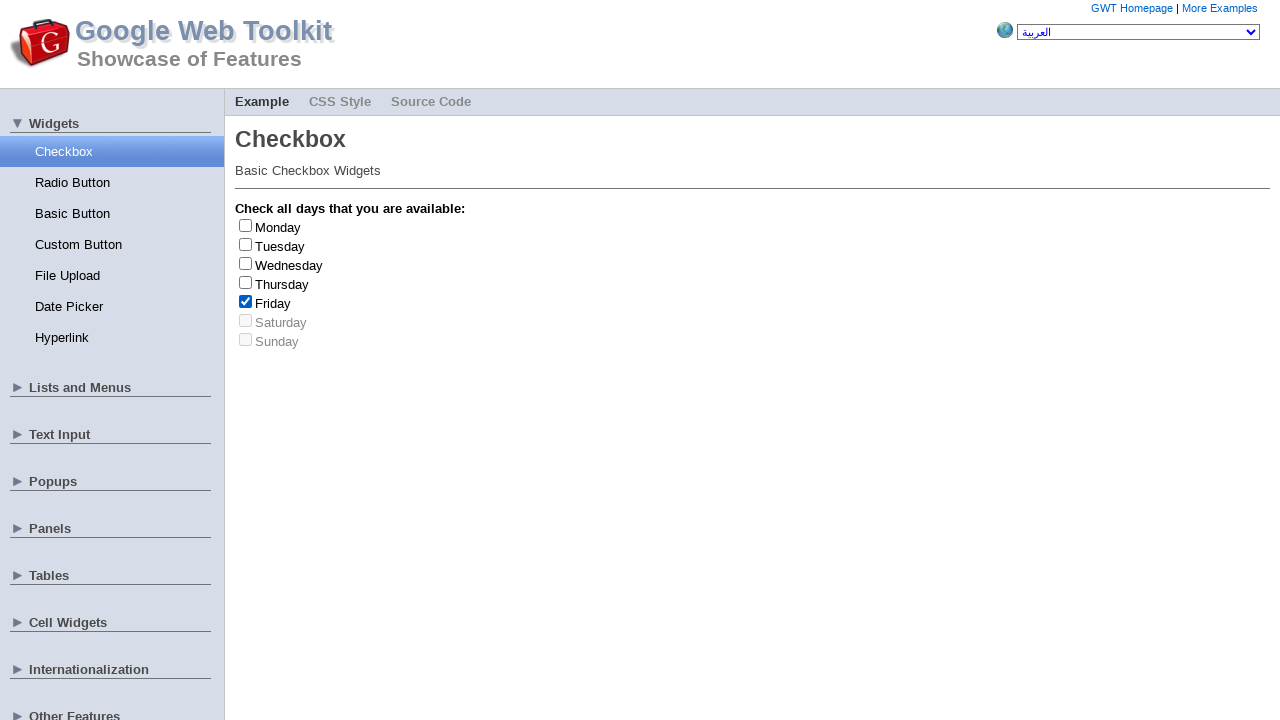

Clicked checkbox at index 4 to uncheck at (273, 303) on .gwt-CheckBox>label >> nth=4
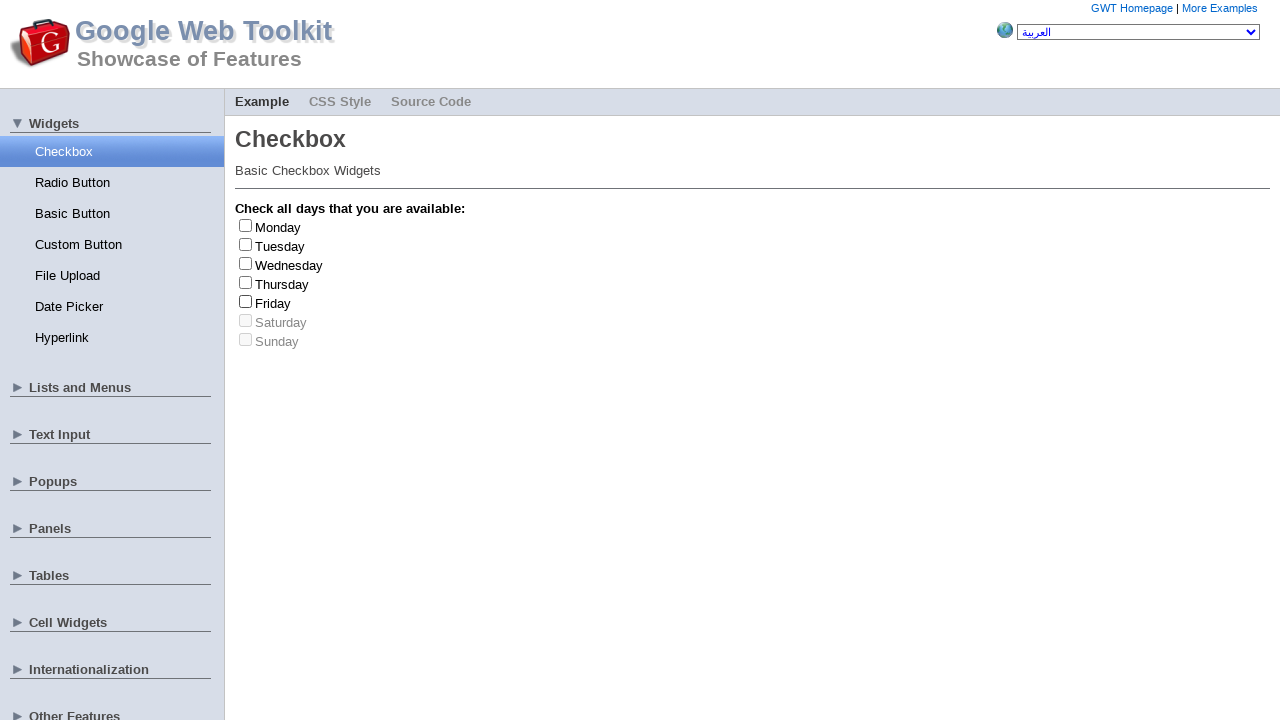

Clicked checkbox at index 4 to check at (273, 303) on .gwt-CheckBox>label >> nth=4
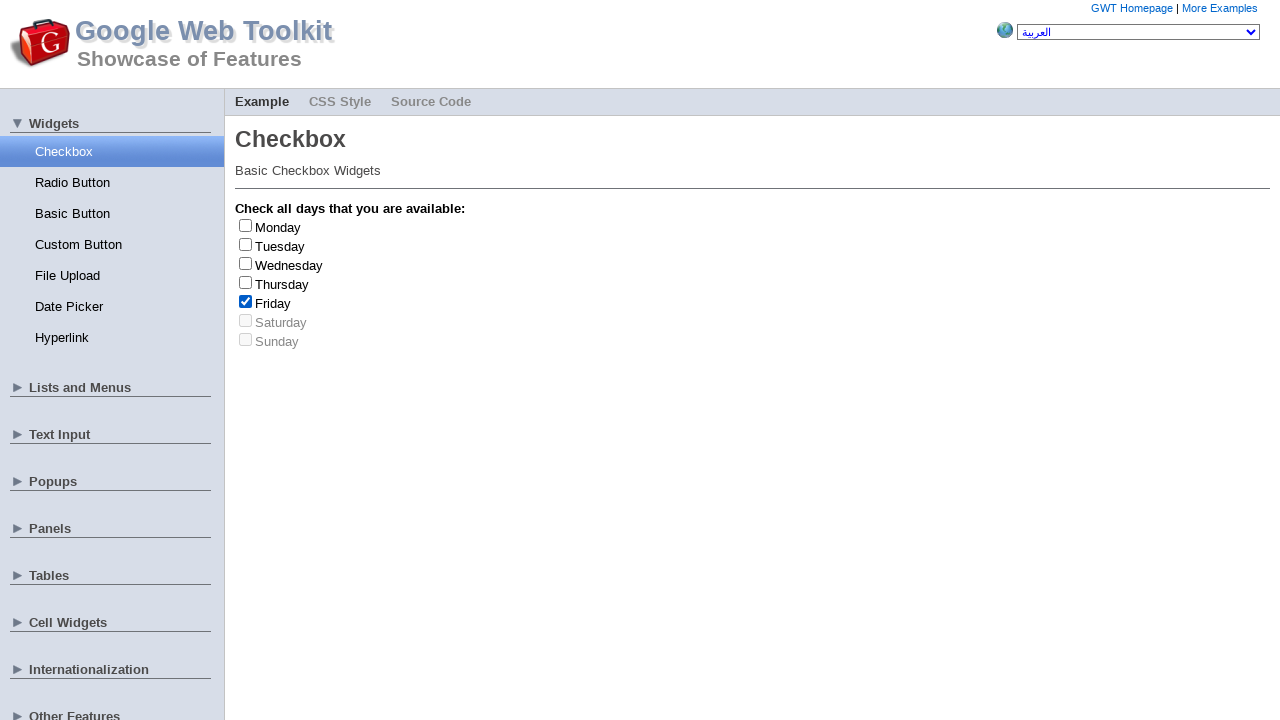

Retrieved label text: 'Friday'
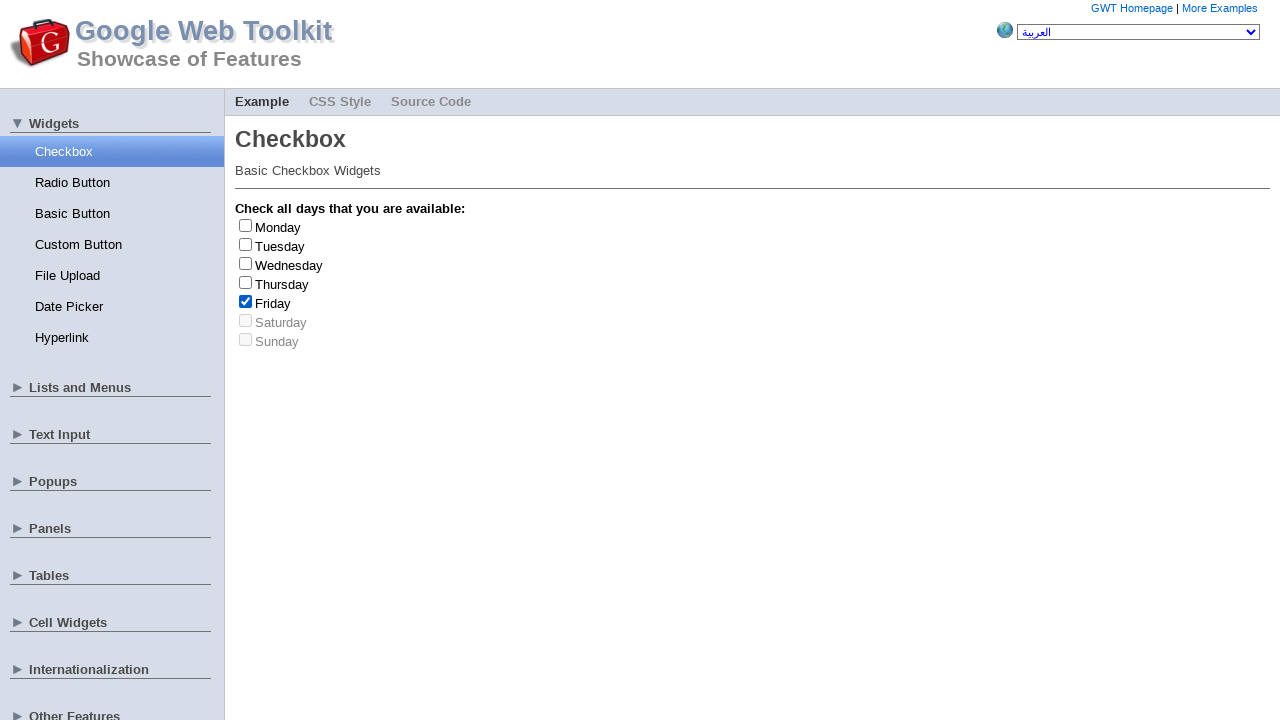

Friday checkbox clicked 2 time(s)
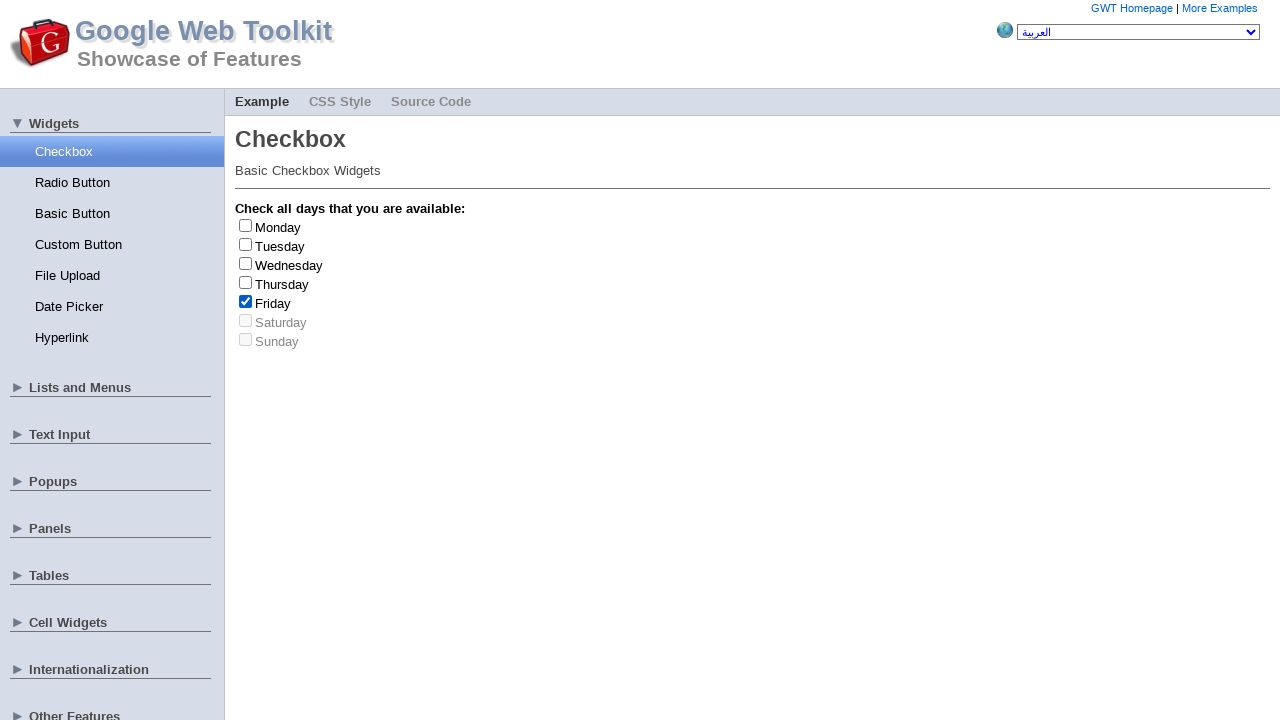

Clicked checkbox at index 4 to uncheck at (273, 303) on .gwt-CheckBox>label >> nth=4
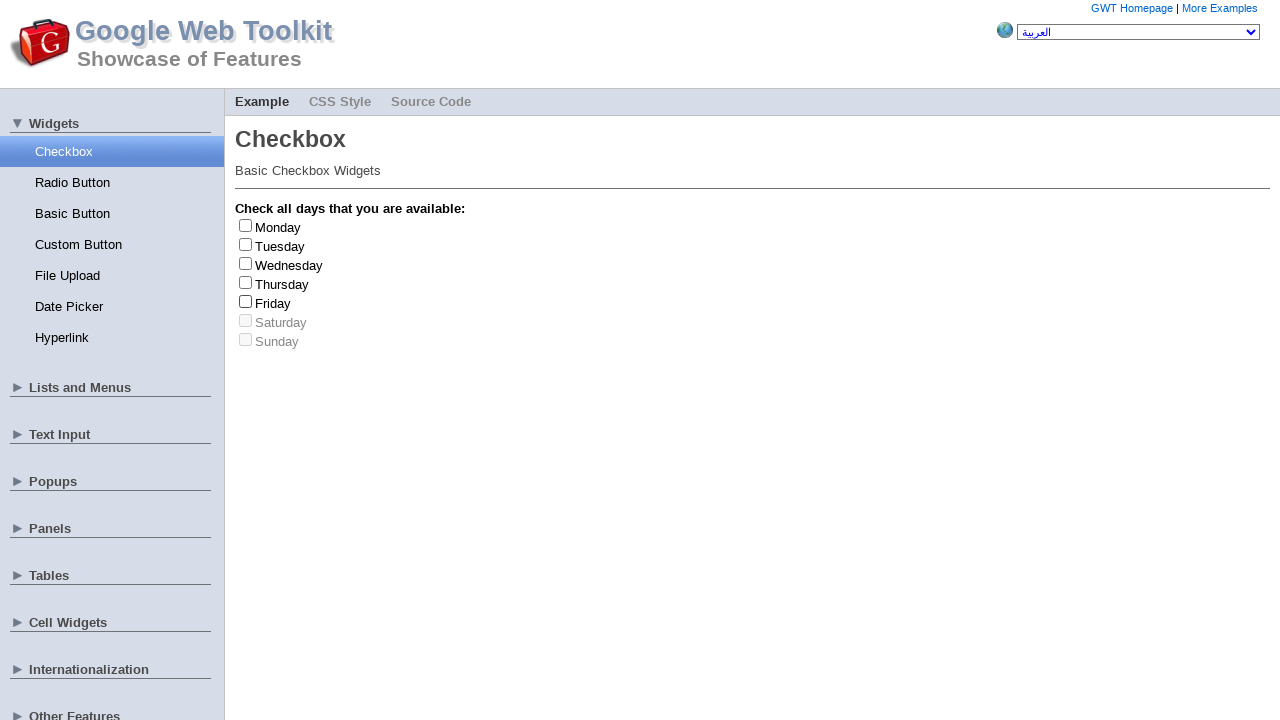

Clicked checkbox at index 2 to check at (289, 265) on .gwt-CheckBox>label >> nth=2
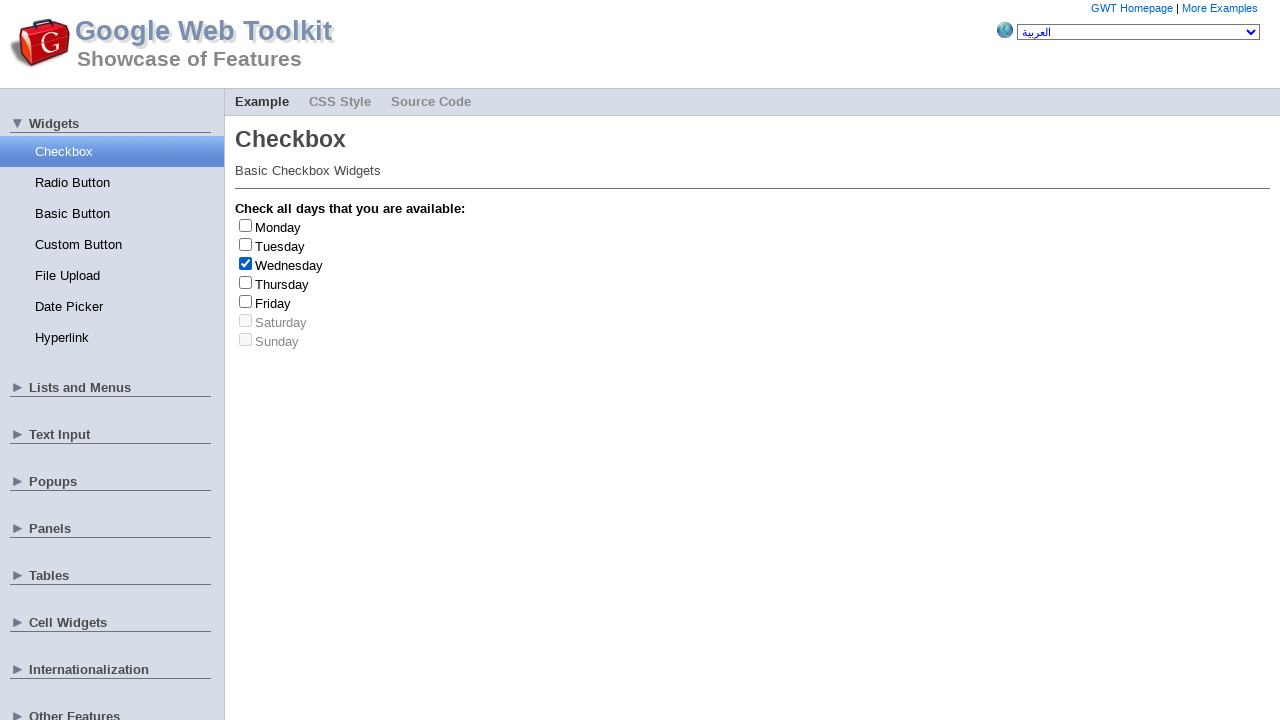

Retrieved label text: 'Wednesday'
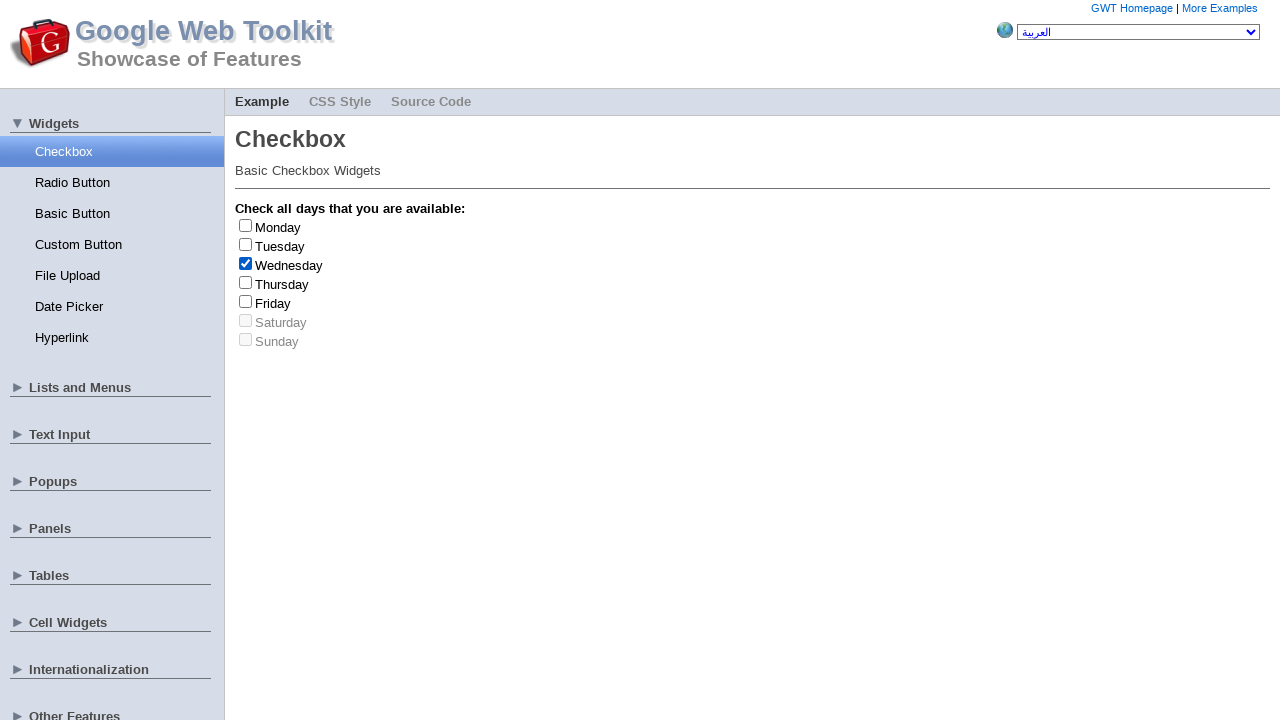

Clicked checkbox at index 2 to uncheck at (289, 265) on .gwt-CheckBox>label >> nth=2
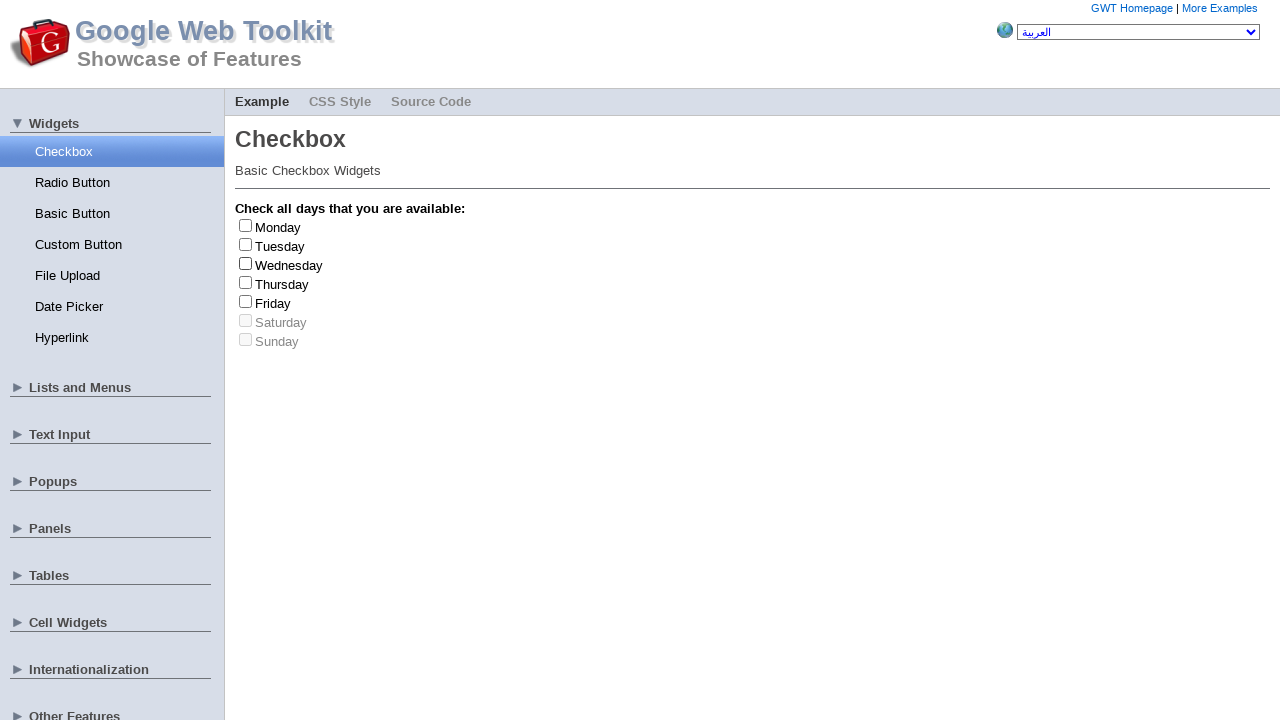

Clicked checkbox at index 3 to check at (282, 284) on .gwt-CheckBox>label >> nth=3
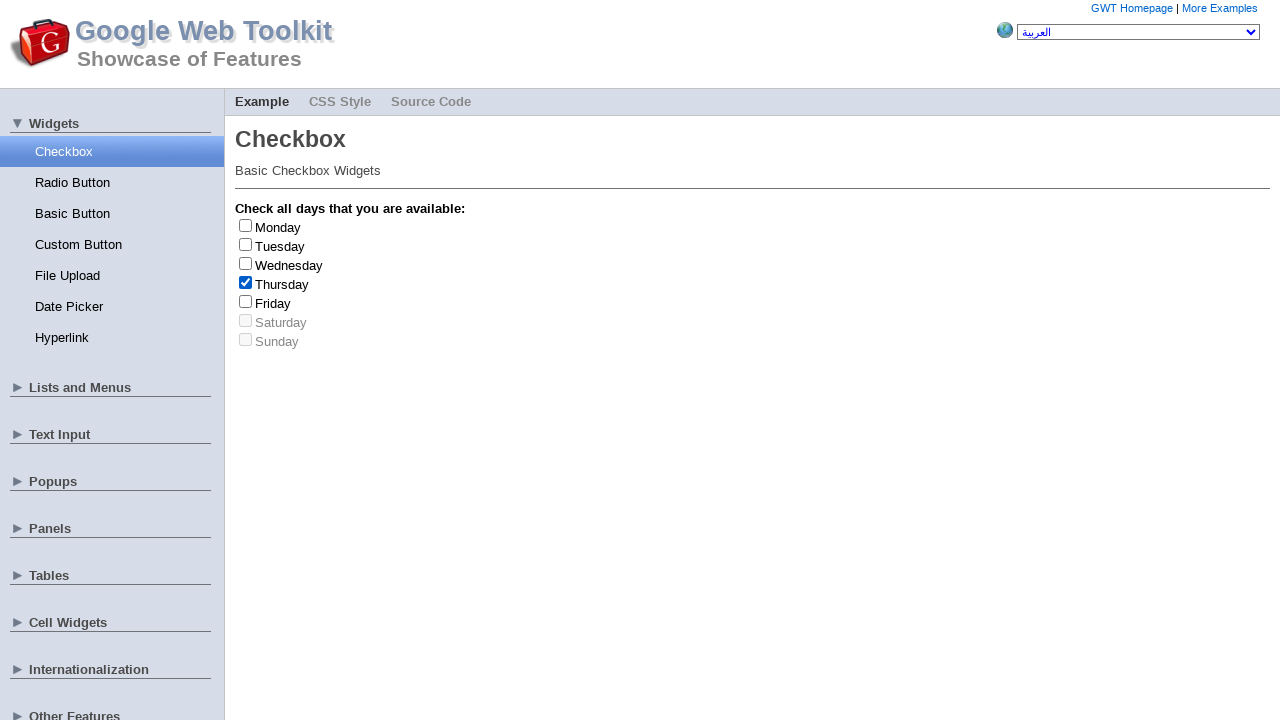

Retrieved label text: 'Thursday'
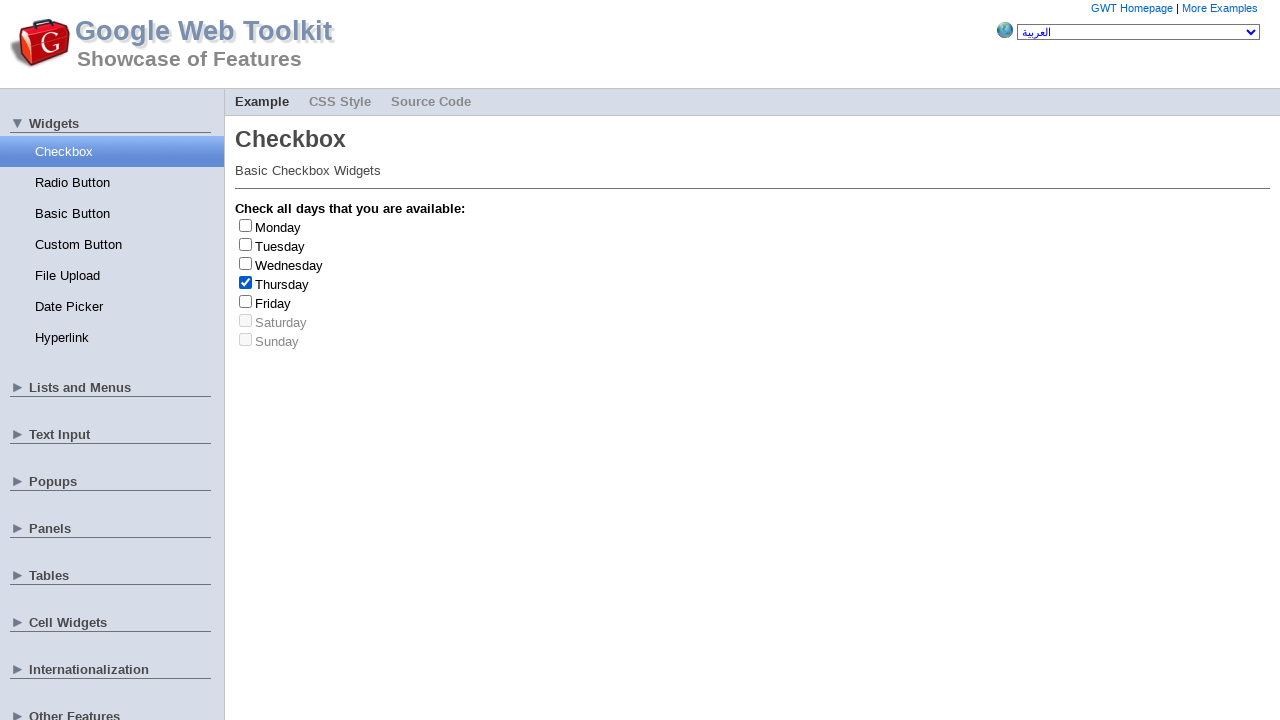

Clicked checkbox at index 3 to uncheck at (282, 284) on .gwt-CheckBox>label >> nth=3
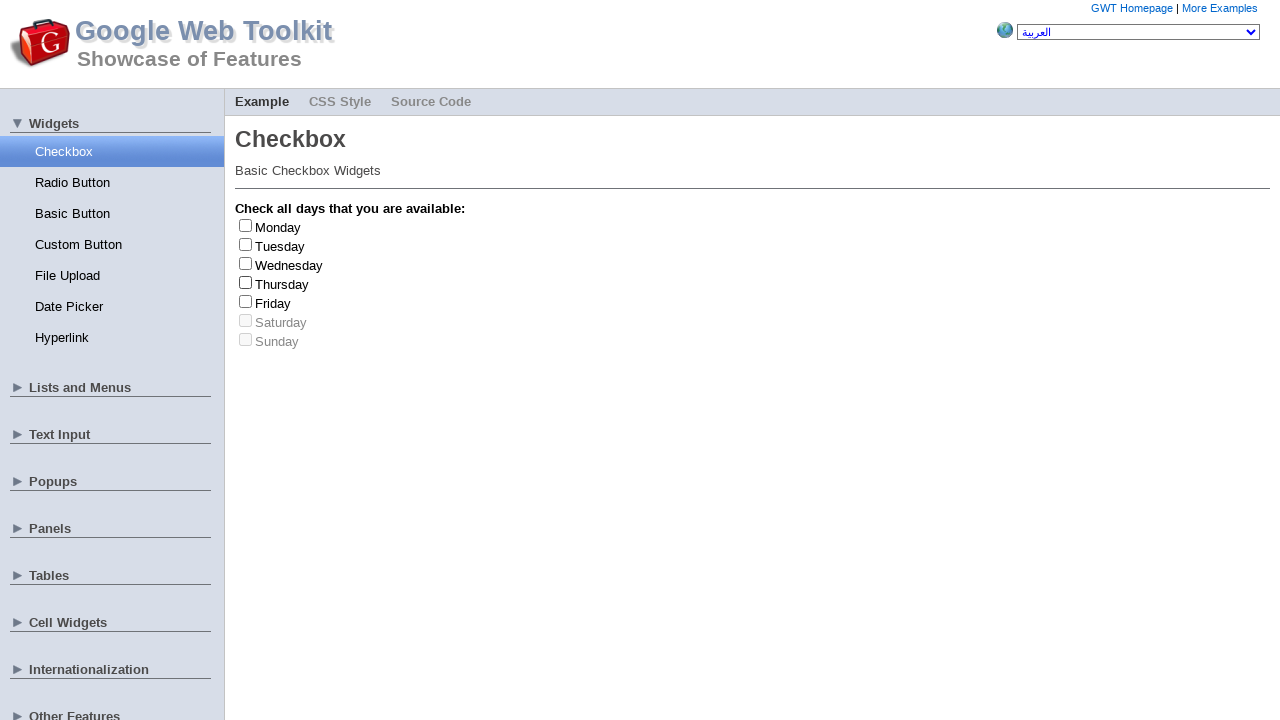

Clicked checkbox at index 4 to check at (273, 303) on .gwt-CheckBox>label >> nth=4
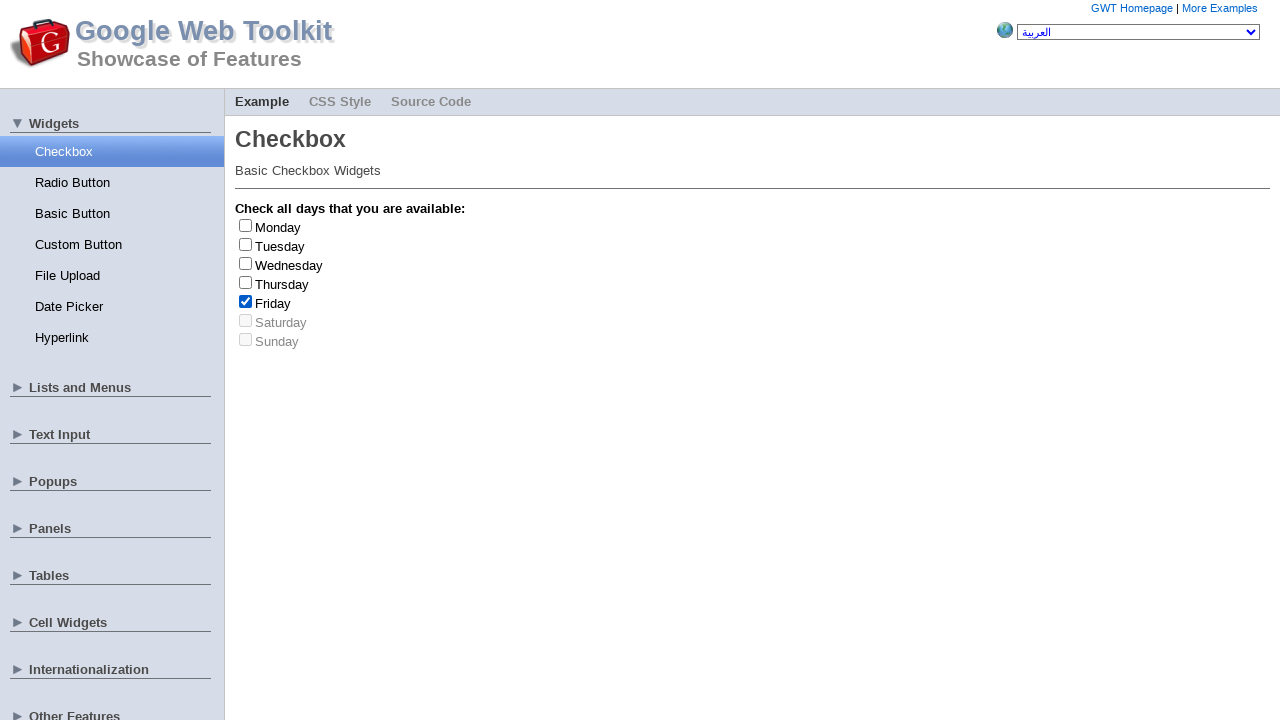

Retrieved label text: 'Friday'
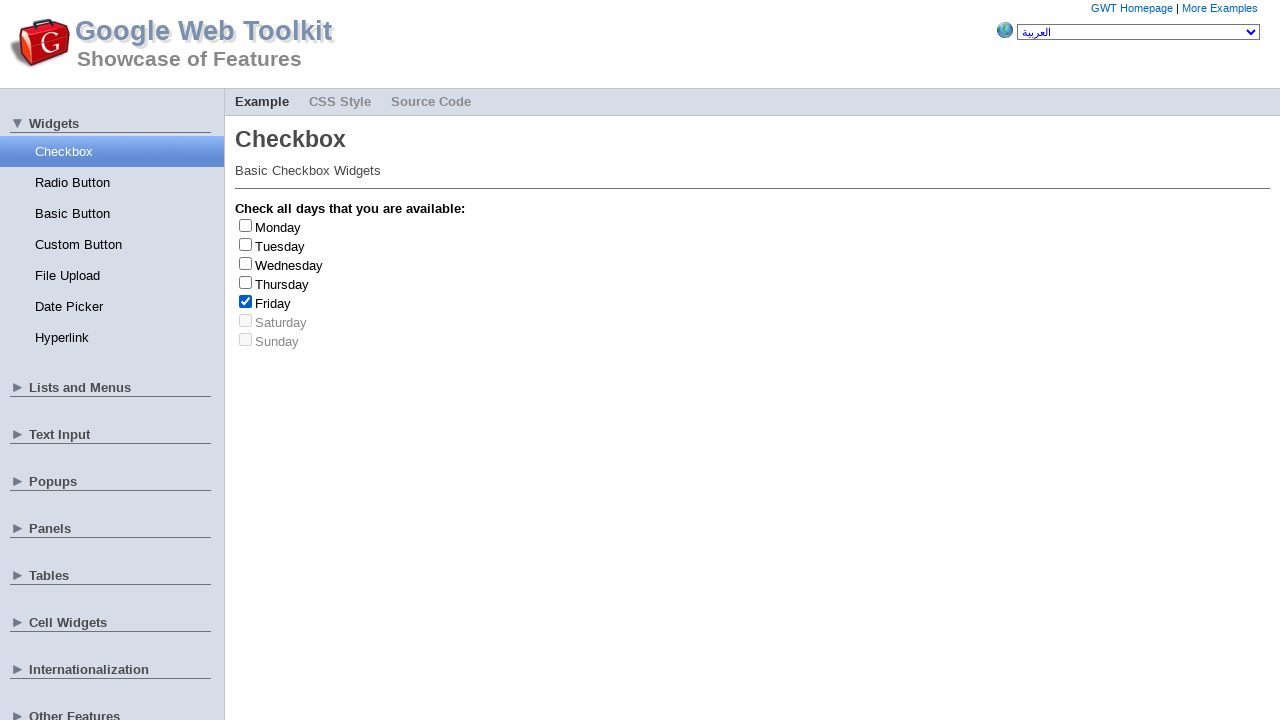

Friday checkbox clicked 3 time(s)
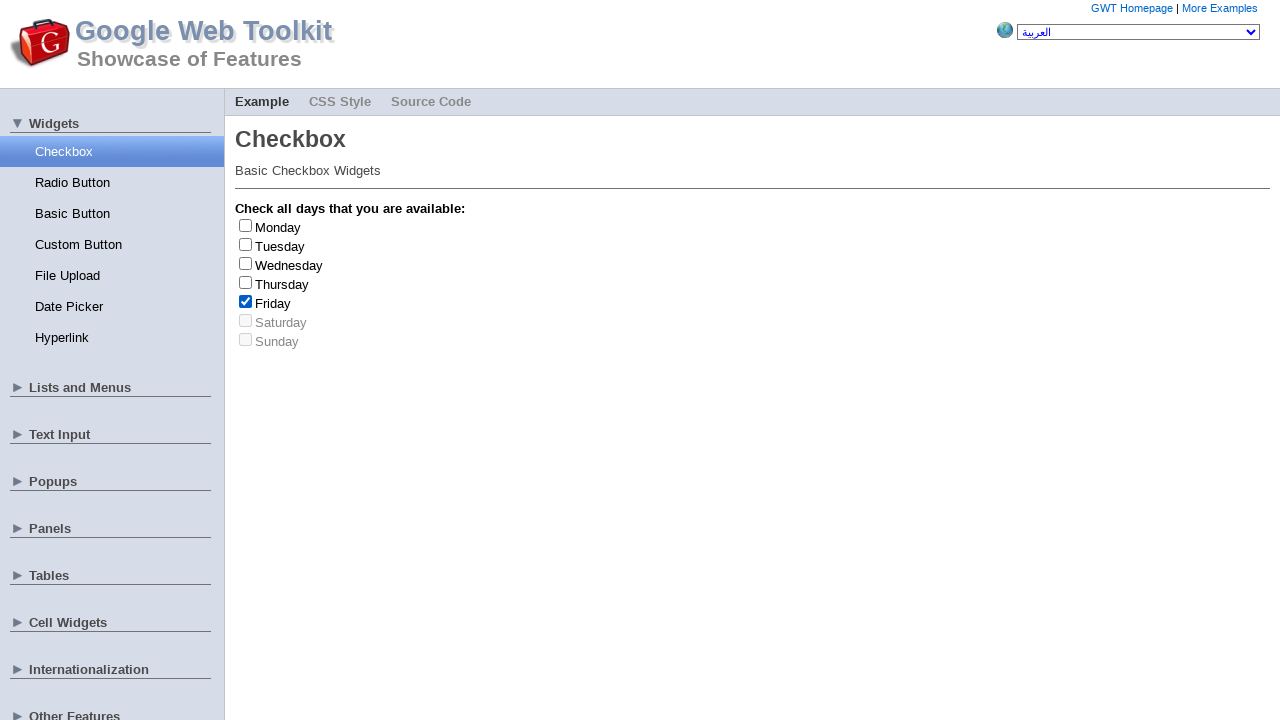

Clicked checkbox at index 4 to uncheck at (273, 303) on .gwt-CheckBox>label >> nth=4
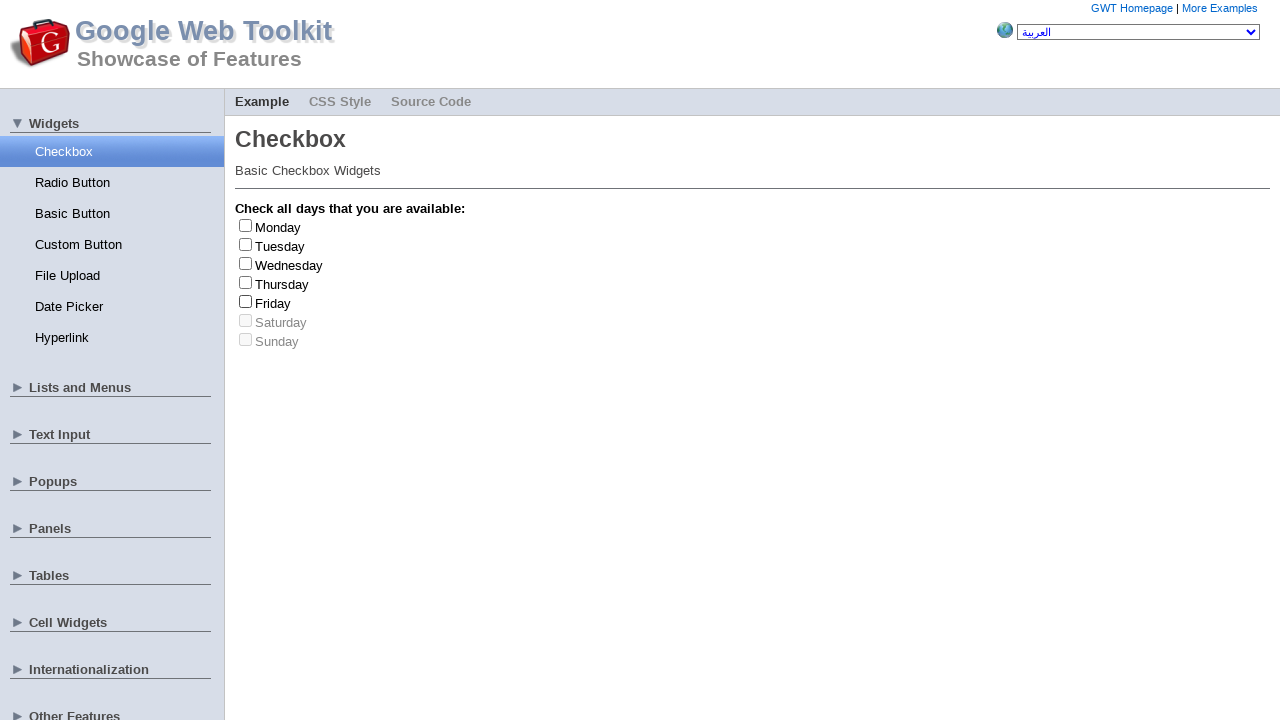

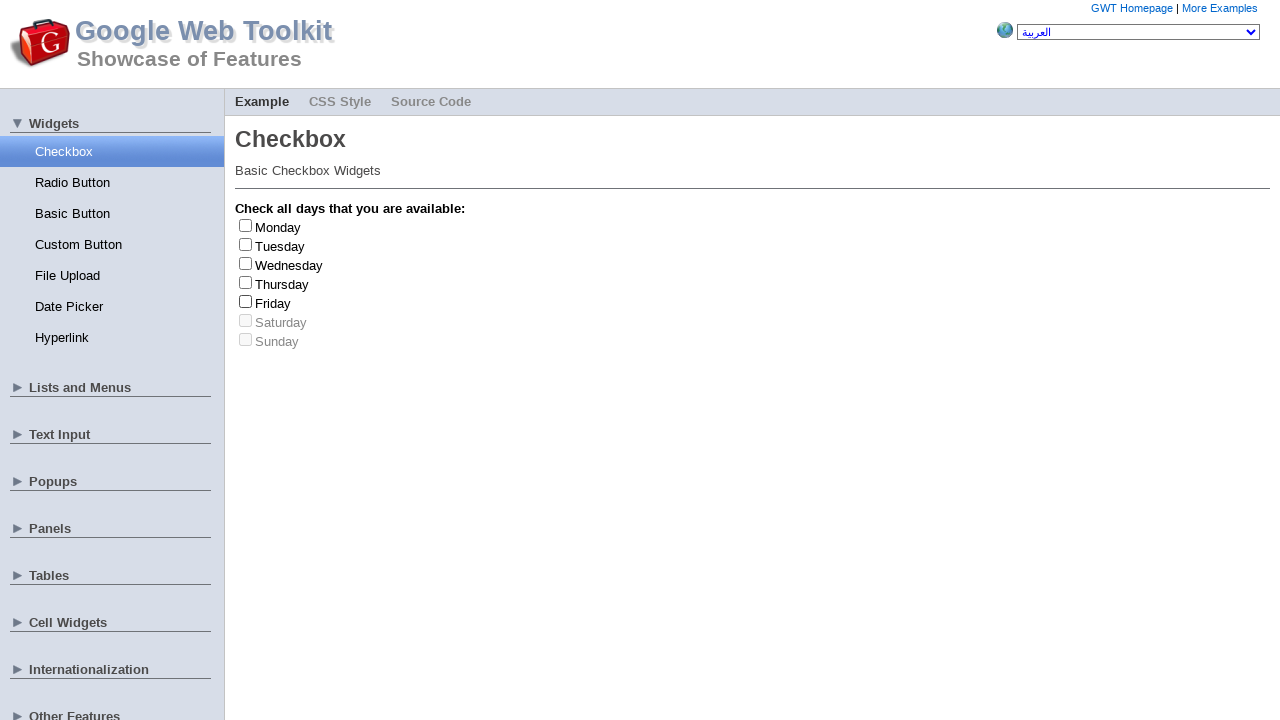